Tests the header navigation by clicking through various menu items including About Us, Solutions submenu items (End-to-End Freight, Air Freight, Multimodal, Defense Logistics, etc.), and Industries submenu items (Government & Defense, Aerospace, eCommerce, etc.)

Starting URL: https://www.nationalaircargo.com

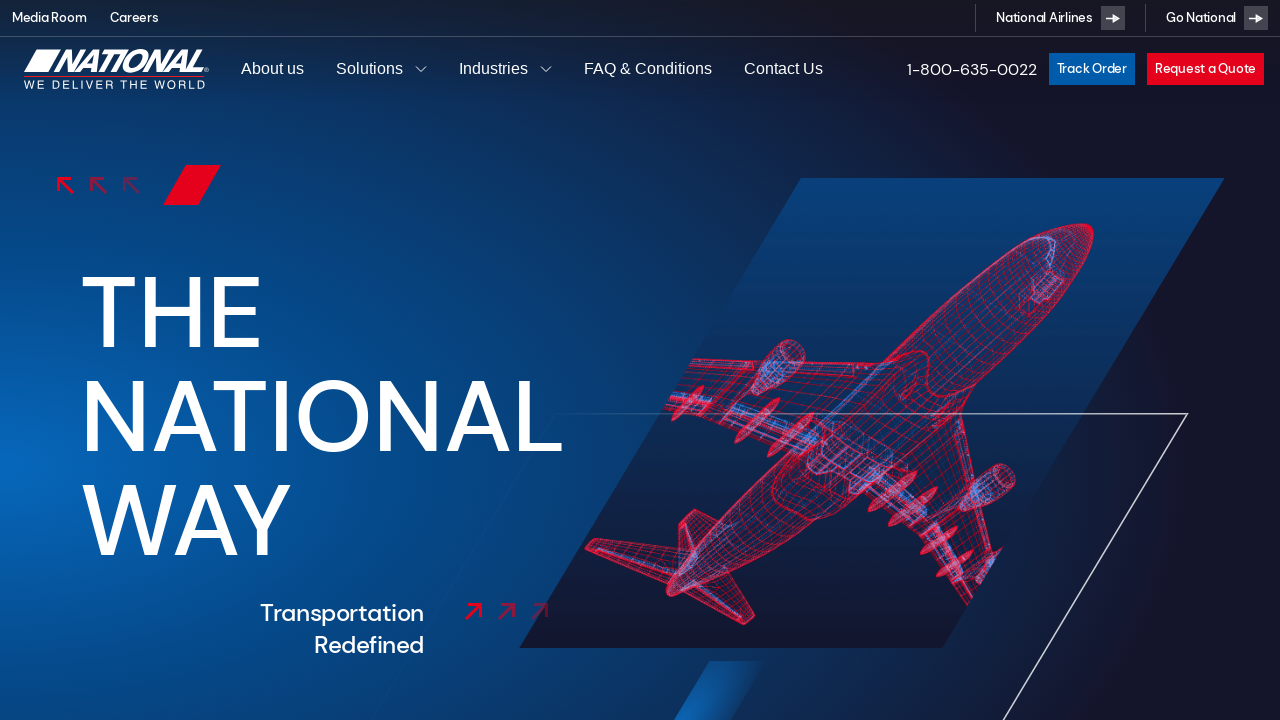

Clicked About Us menu item at (272, 69) on #menu-item-272
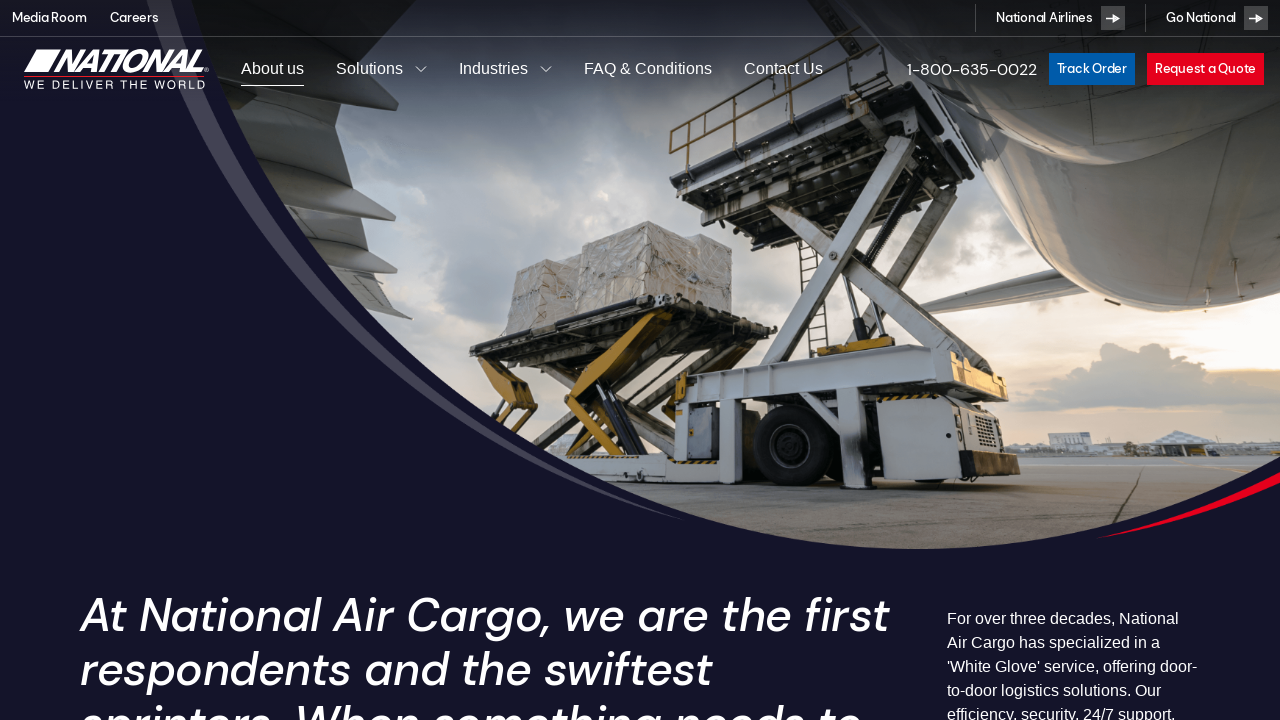

About Us page loaded
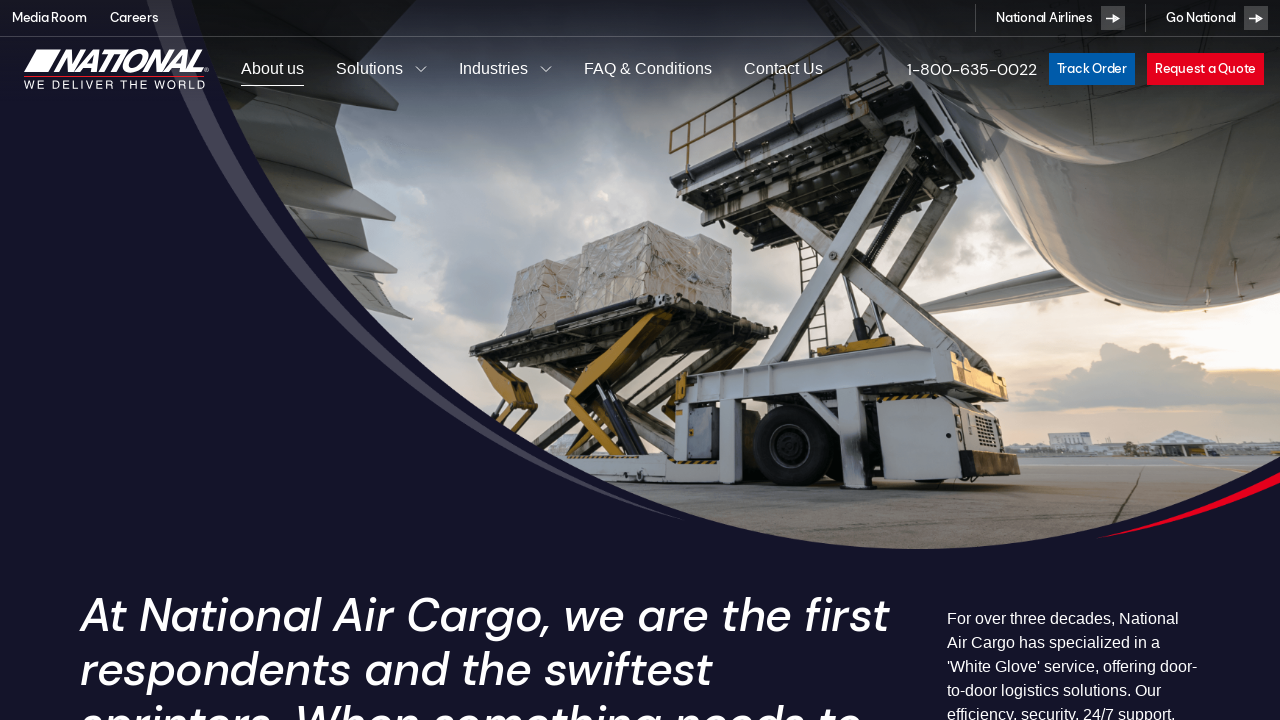

Opened Solutions submenu at (382, 69) on #menu-item-630
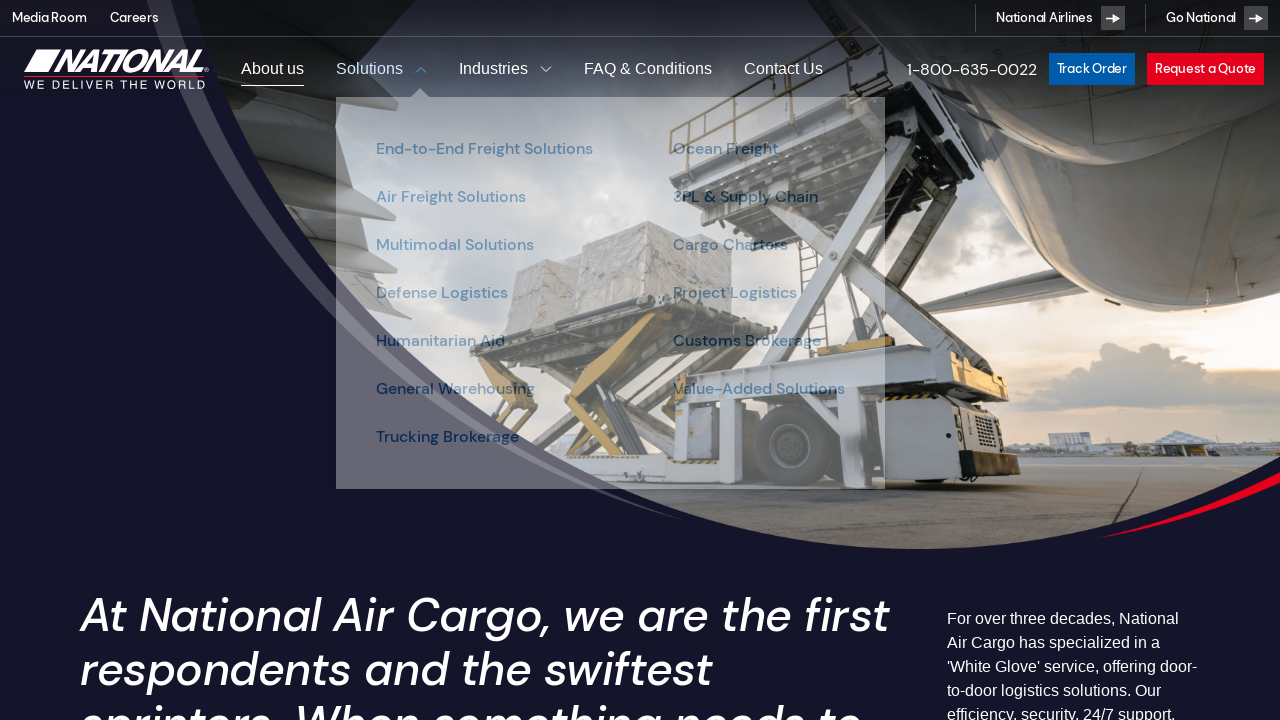

Clicked End-to-End Freight Solutions at (484, 149) on #menu-item-645 >> internal:role=link[name="End-to-End Freight Solutions"i]
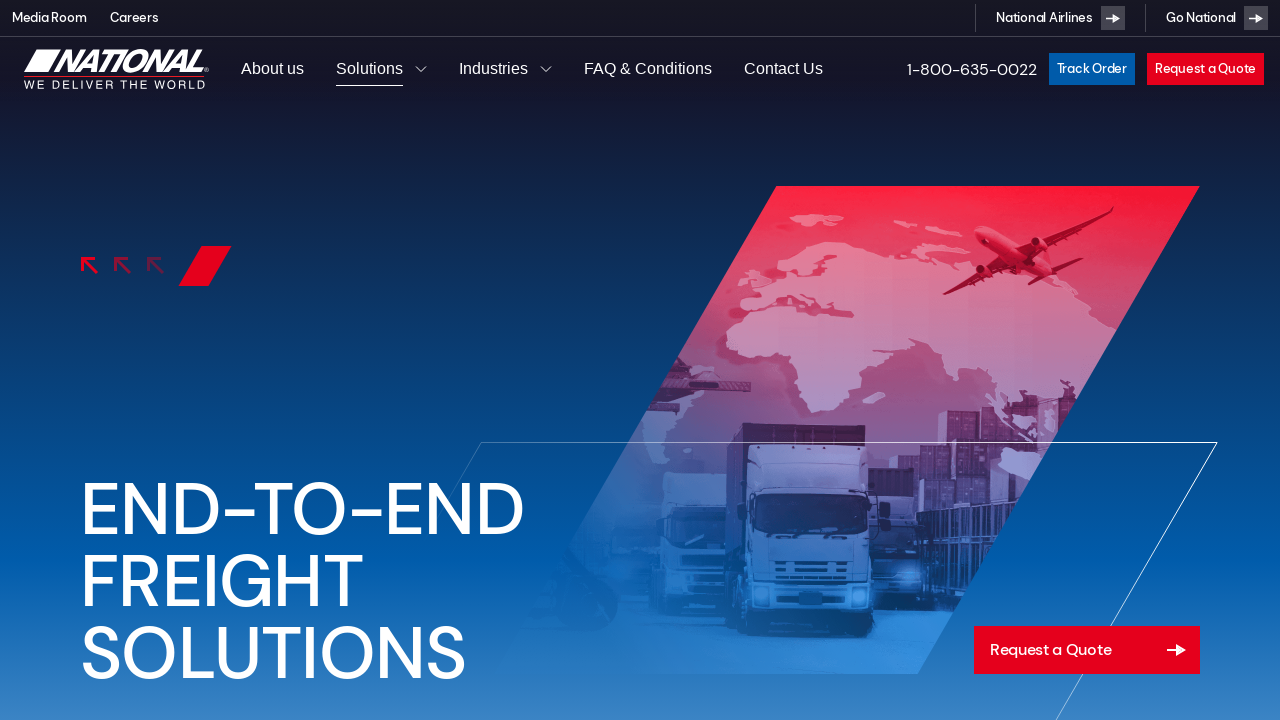

Reopened Solutions submenu at (370, 69) on #menu-item-630 >> internal:role=link[name="Solutions"i]
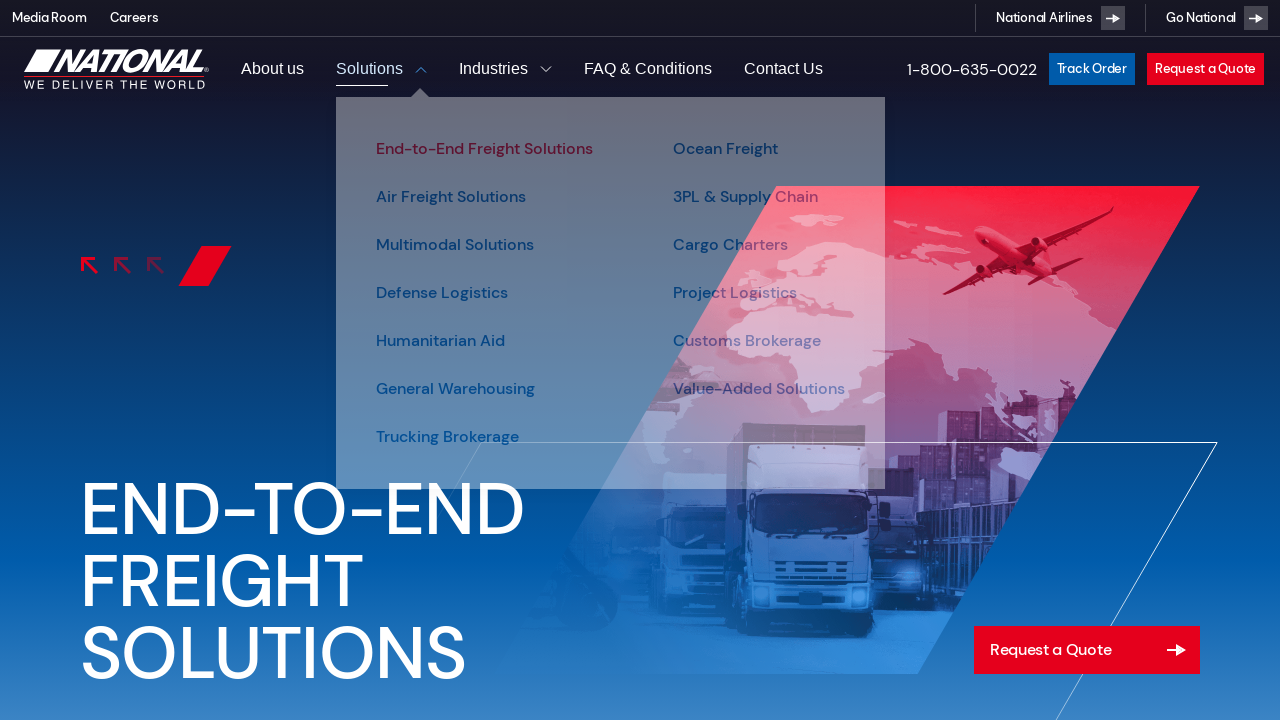

Clicked Air Freight Solutions at (451, 197) on #menu-item-641 >> internal:role=link[name="Air Freight Solutions"i]
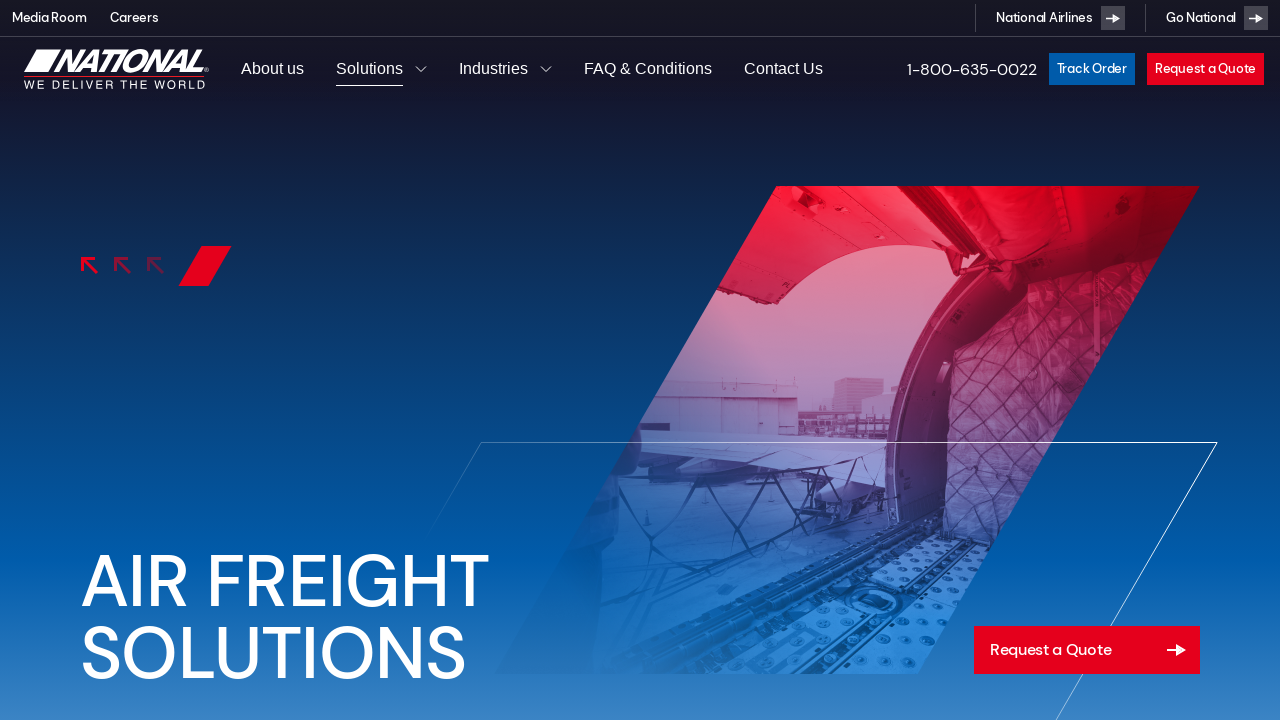

Reopened Solutions submenu at (370, 69) on #menu-item-630 >> internal:role=link[name="Solutions"i]
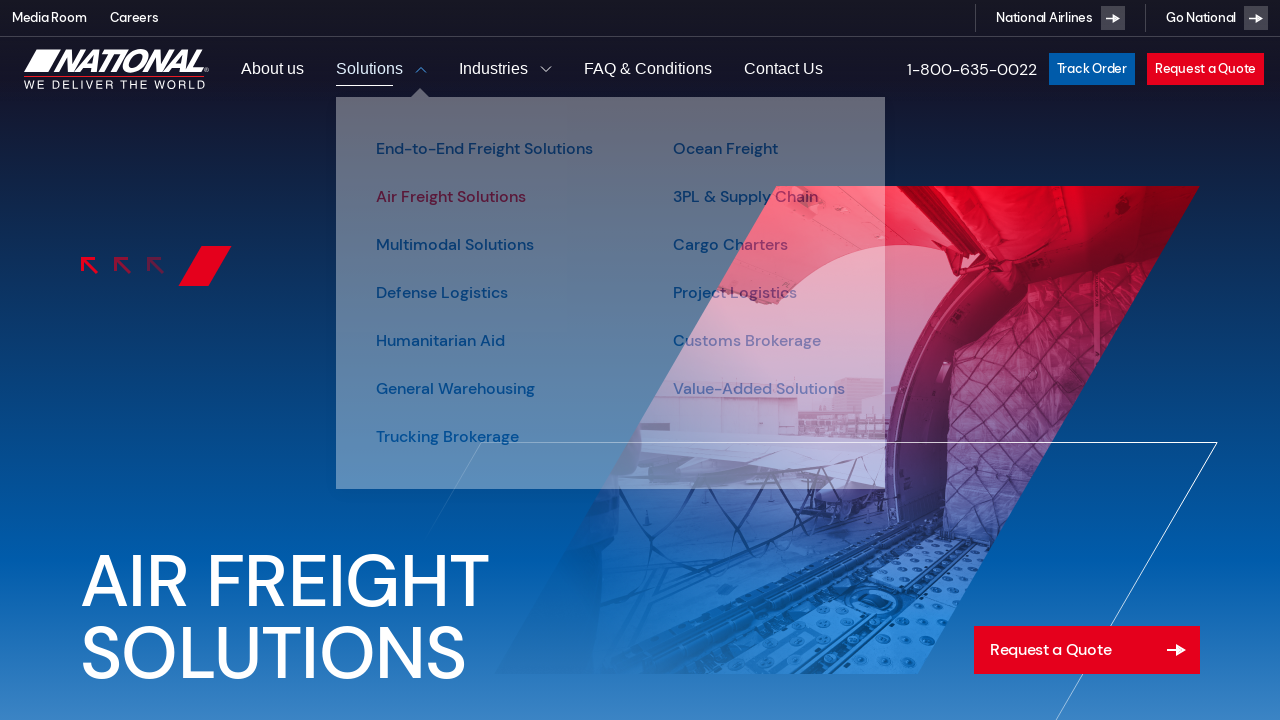

Clicked Multimodal Solutions at (455, 245) on #menu-item-648 >> internal:role=link[name="Multimodal Solutions"i]
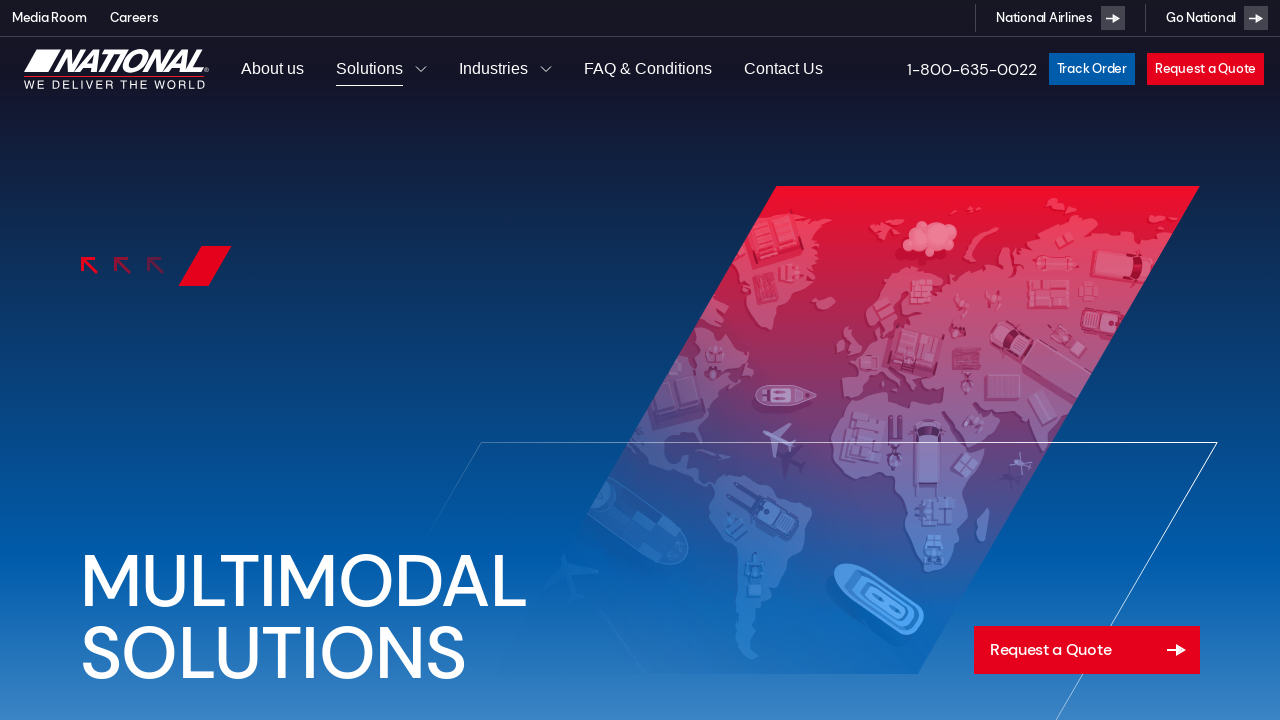

Reopened Solutions submenu at (370, 69) on #menu-item-630 >> internal:role=link[name="Solutions"i]
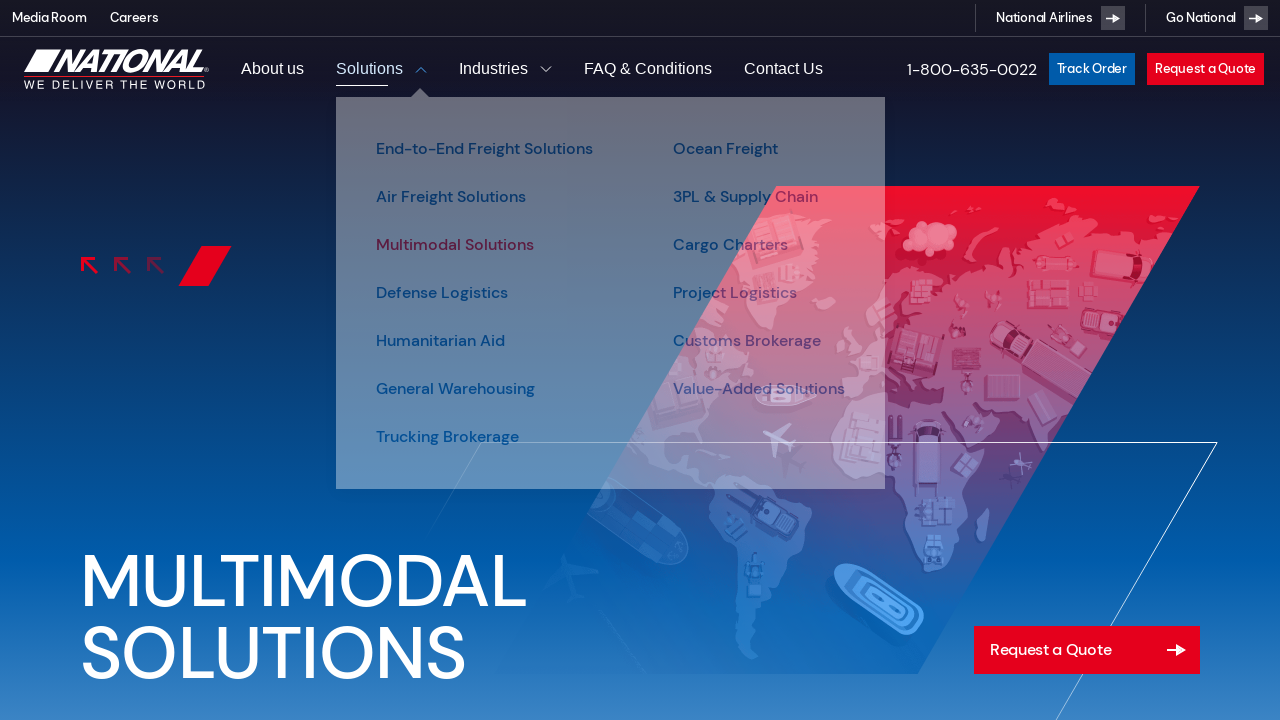

Clicked Defense Logistics at (442, 293) on #menu-item-644 >> internal:role=link[name="Defense Logistics"i]
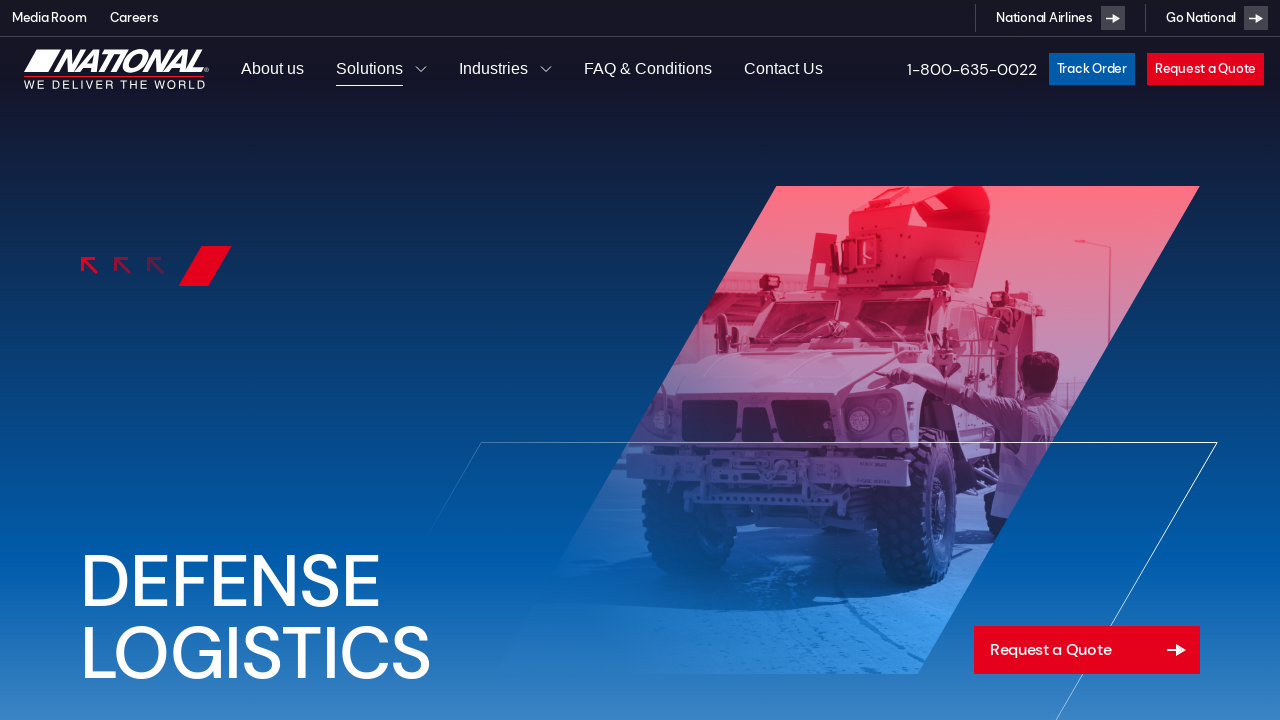

Reopened Solutions submenu at (370, 69) on #menu-item-630 >> internal:role=link[name="Solutions"i]
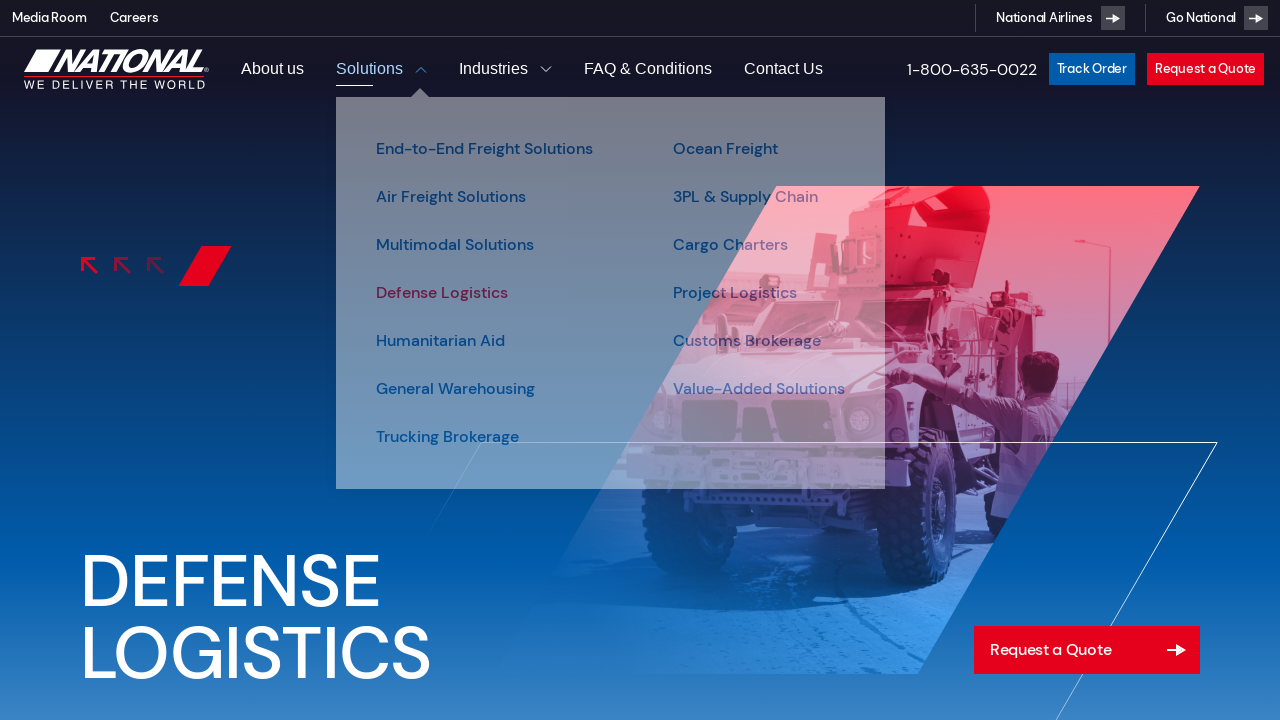

Clicked Humanitarian Aid at (440, 341) on #menu-item-647 >> internal:role=link[name="Humanitarian Aid"i]
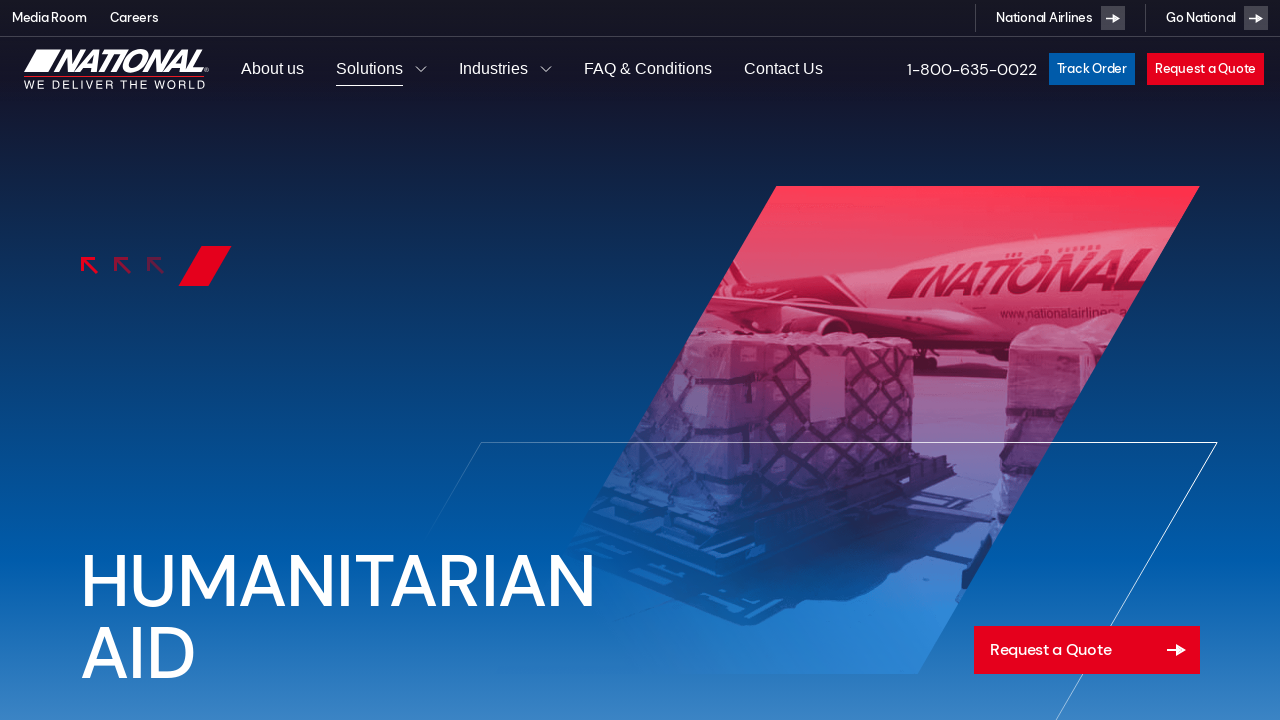

Reopened Solutions submenu at (370, 69) on #menu-item-630 >> internal:role=link[name="Solutions"i]
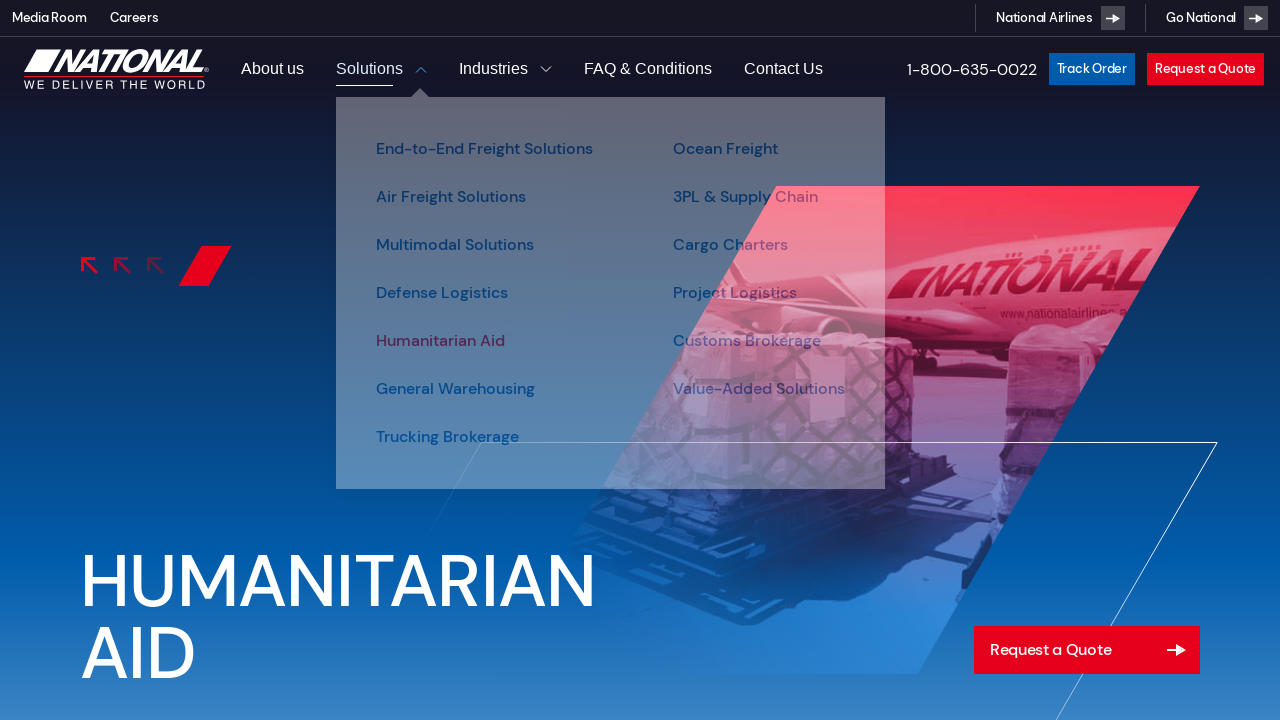

Clicked General Warehousing at (456, 389) on #menu-item-646 >> internal:role=link[name="General Warehousing"i]
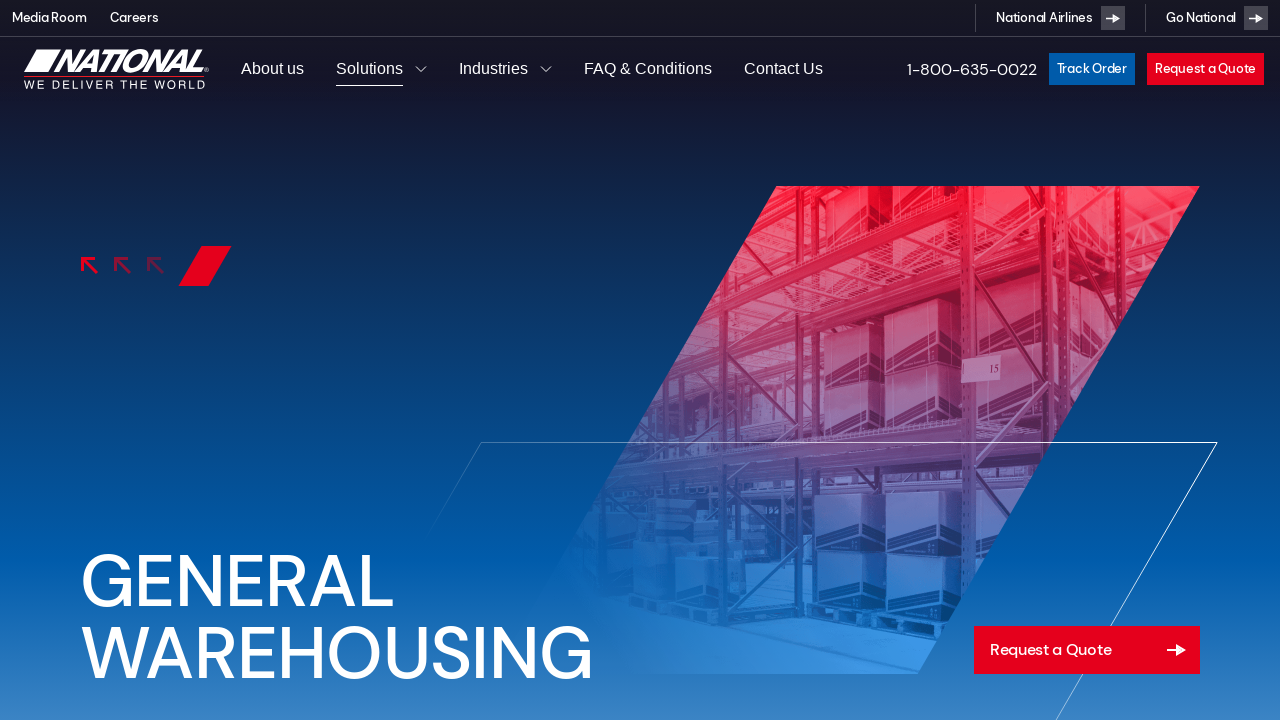

Reopened Solutions submenu at (370, 69) on #menu-item-630 >> internal:role=link[name="Solutions"i]
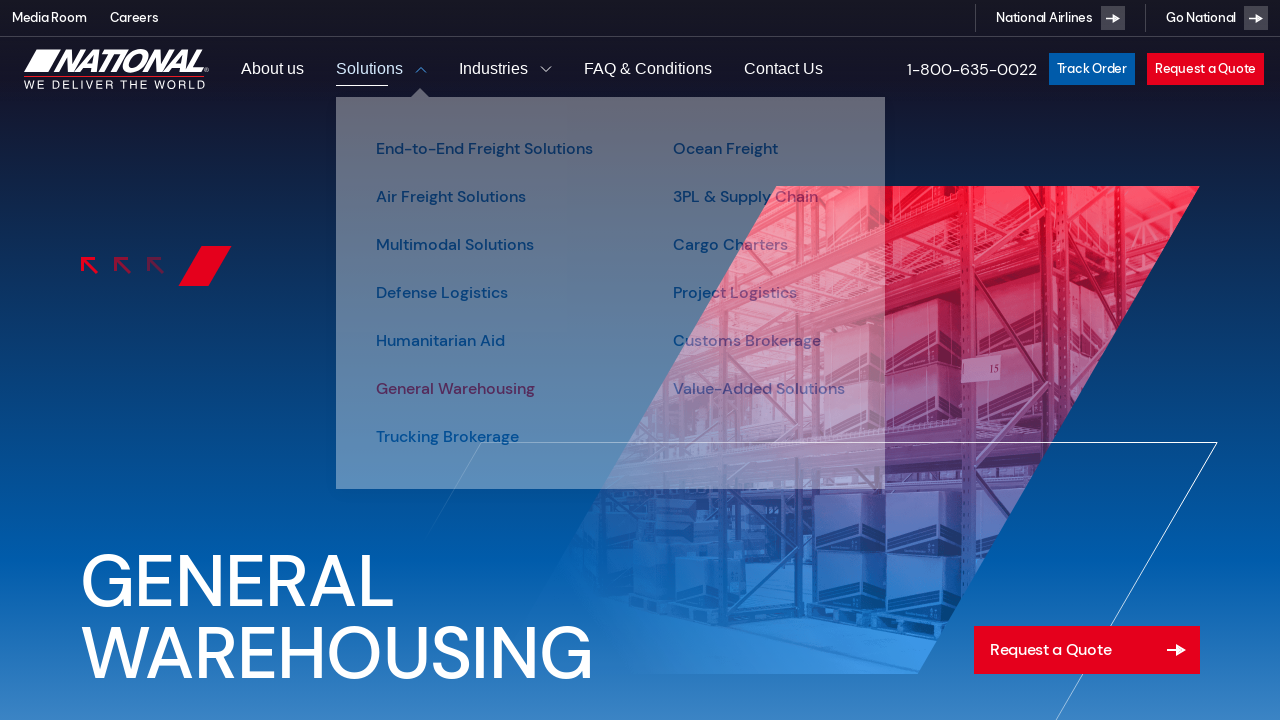

Clicked Ocean Freight at (726, 149) on #menu-item-649 >> internal:role=link[name="Ocean Freight"i]
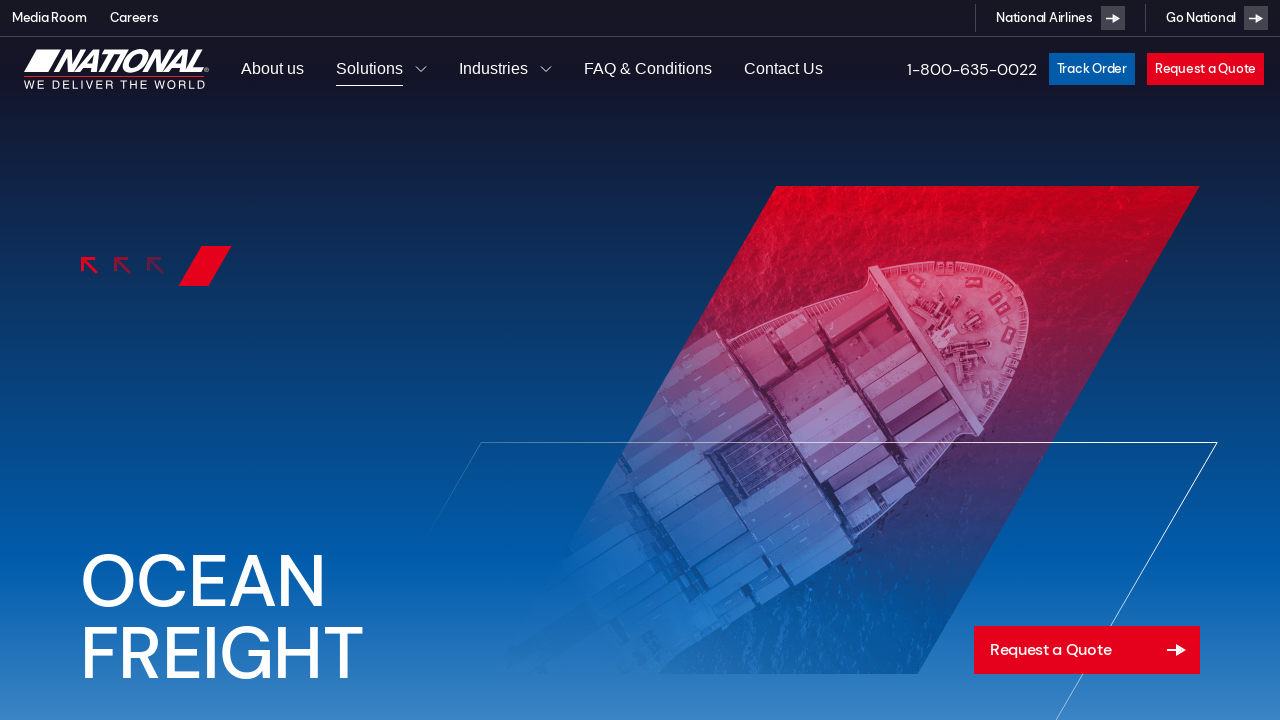

Reopened Solutions submenu at (370, 69) on #menu-item-630 >> internal:role=link[name="Solutions"i]
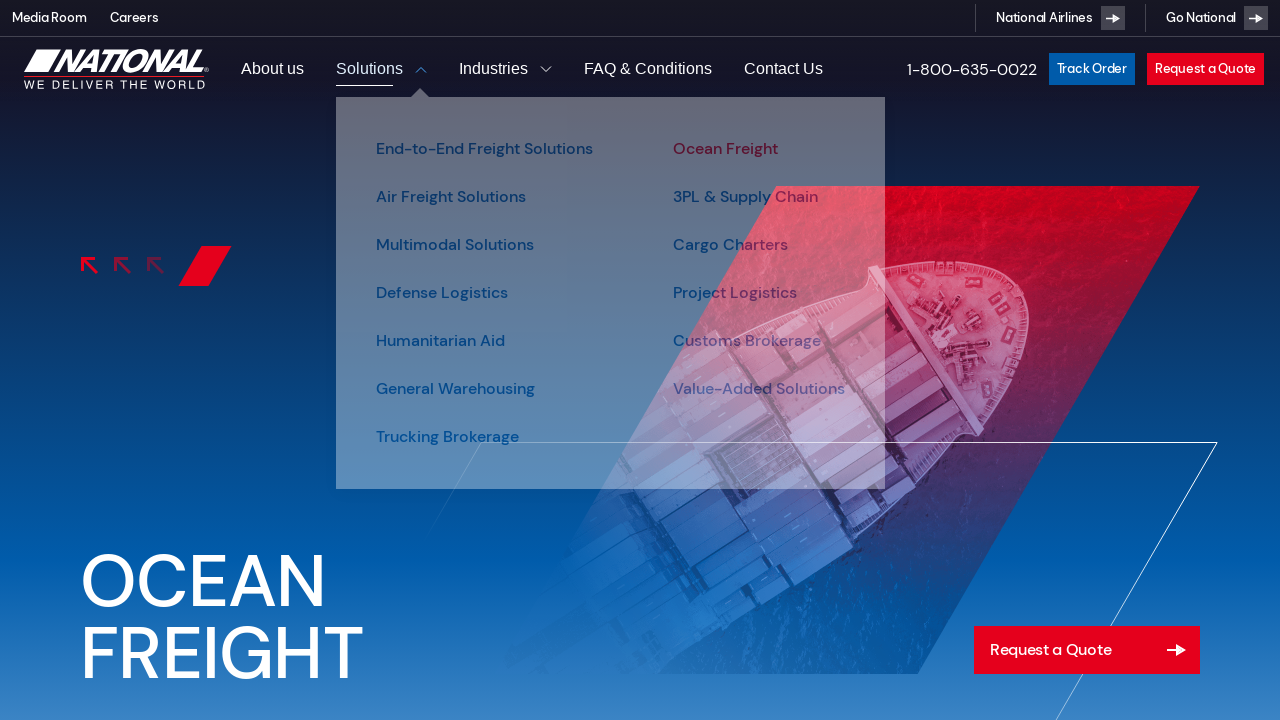

Clicked 3PL & Supply Chain at (746, 197) on #menu-item-640 >> internal:role=link[name="3PL & Supply Chain"i]
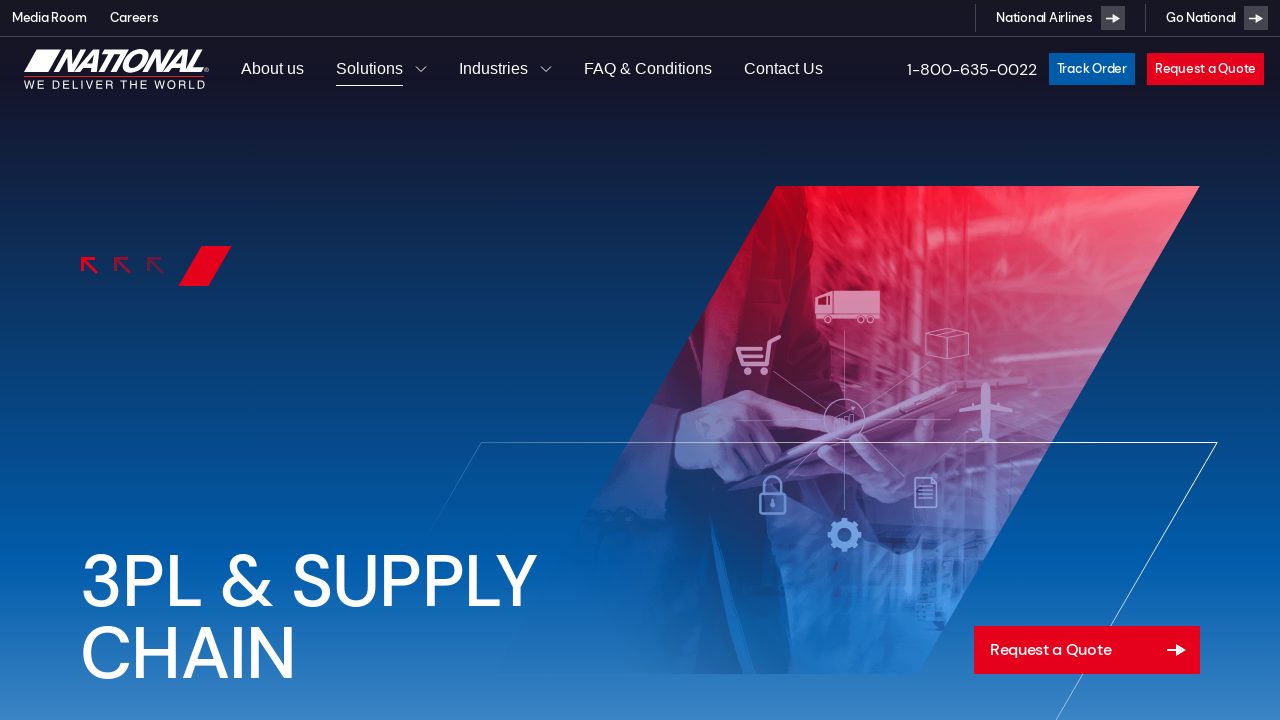

Reopened Solutions submenu at (370, 69) on #menu-item-630 >> internal:role=link[name="Solutions"i]
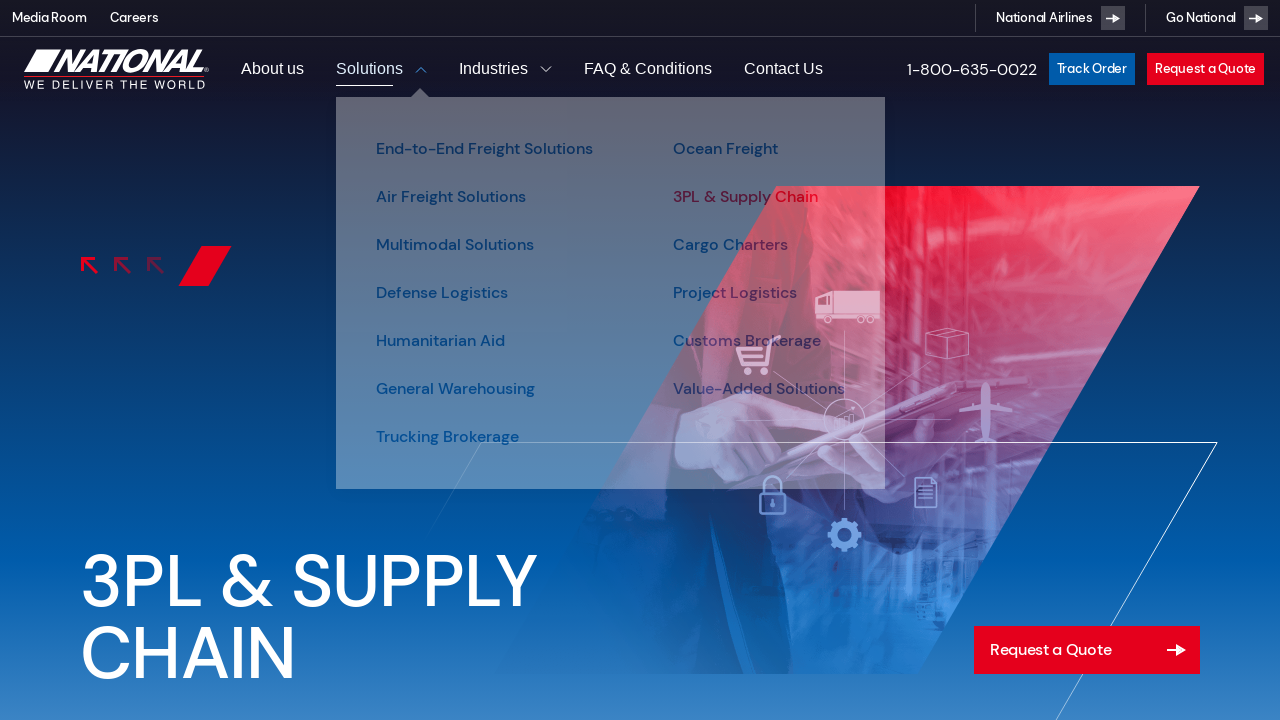

Clicked Cargo Charters at (730, 245) on #menu-item-642 >> internal:role=link[name="Cargo Charters"i]
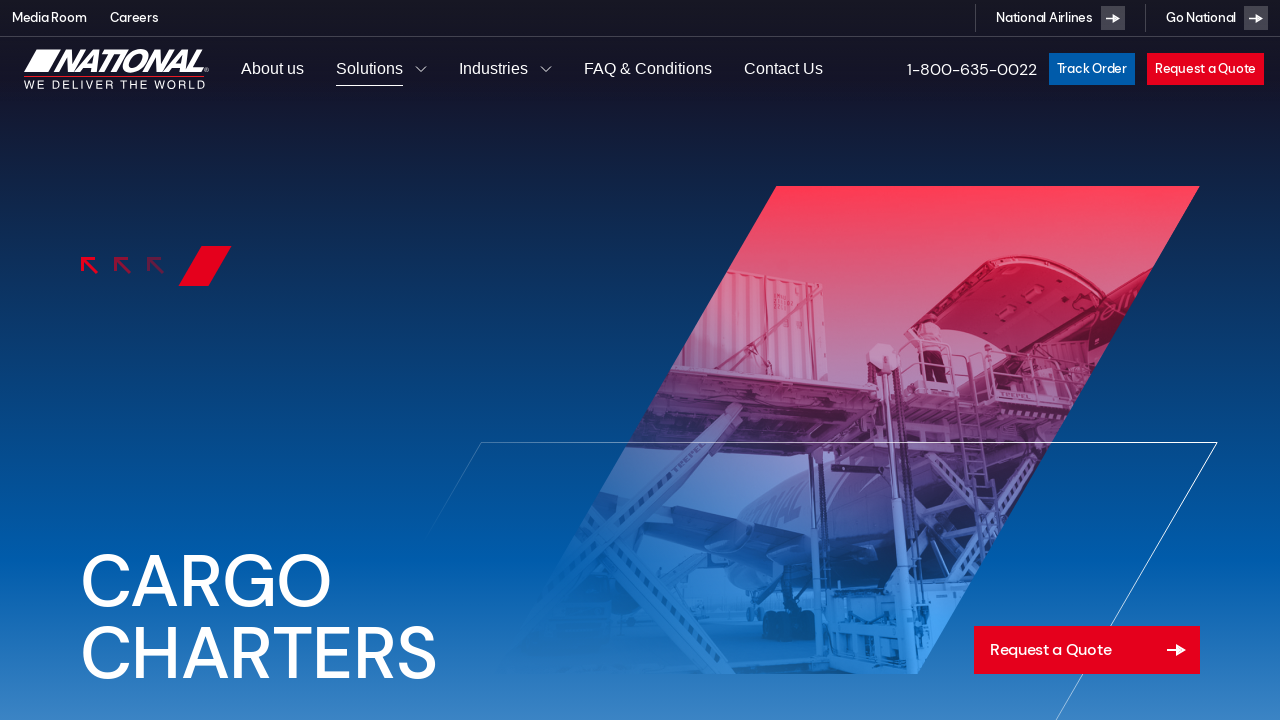

Reopened Solutions submenu at (370, 69) on #menu-item-630 >> internal:role=link[name="Solutions"i]
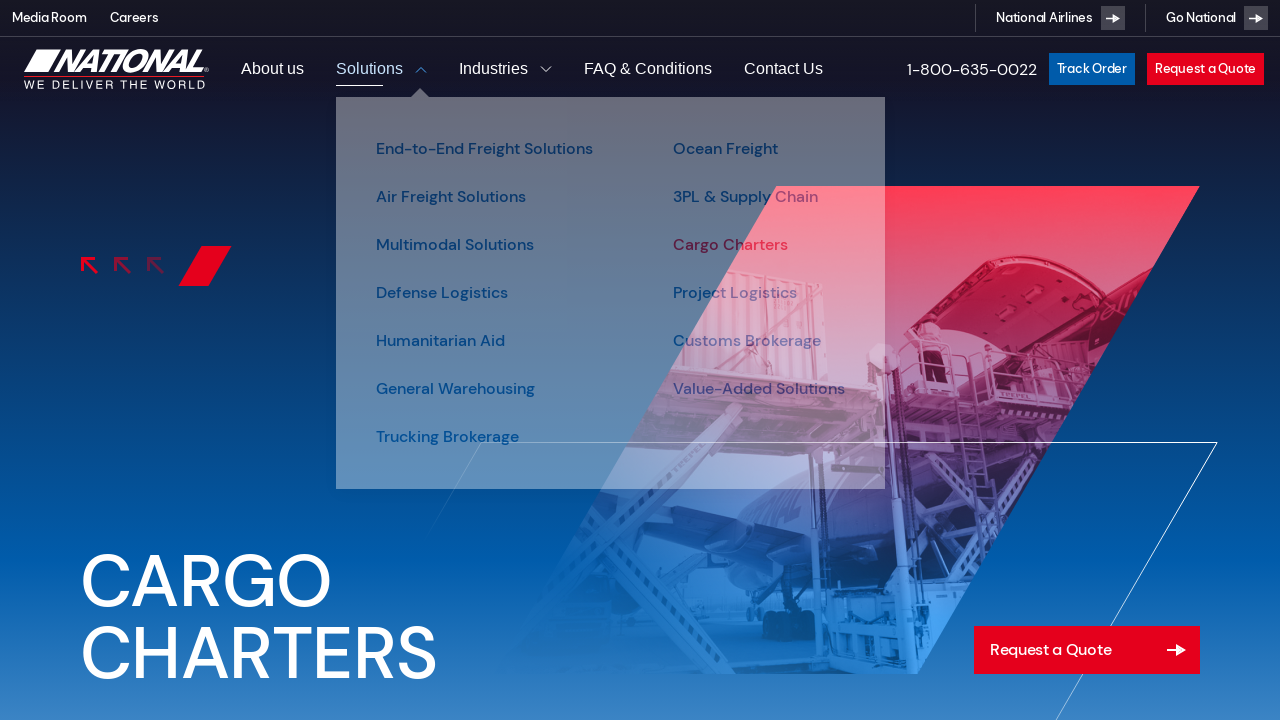

Clicked Project Logistics at (735, 293) on #menu-item-650 >> internal:role=link[name="Project Logistics"i]
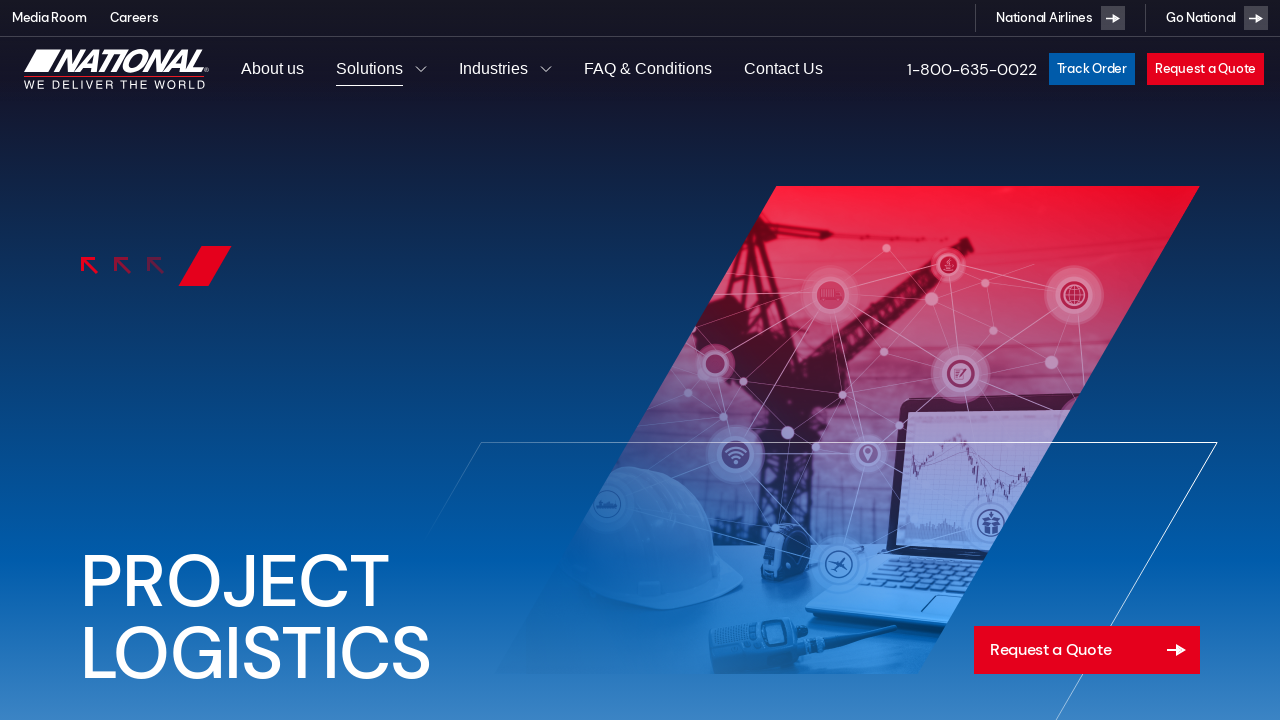

Reopened Solutions submenu at (370, 69) on #menu-item-630 >> internal:role=link[name="Solutions"i]
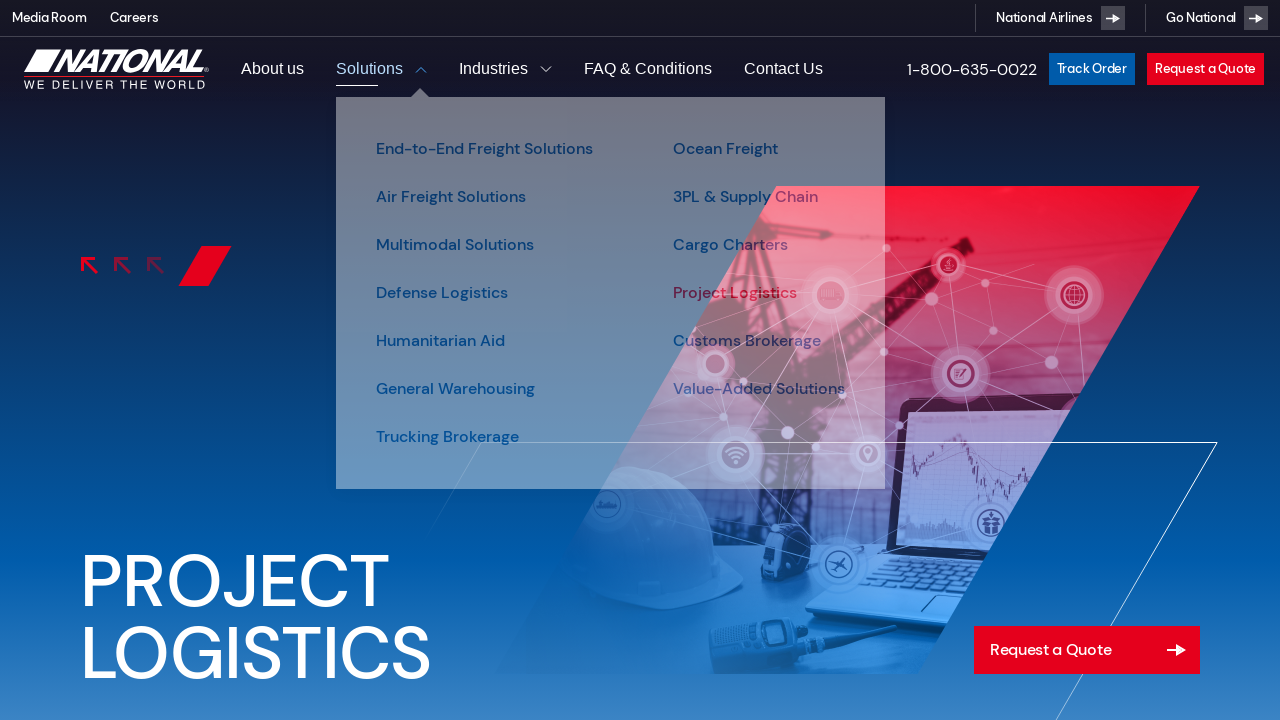

Clicked Customs Brokerage at (747, 341) on #menu-item-643 >> internal:role=link[name="Customs Brokerage"i]
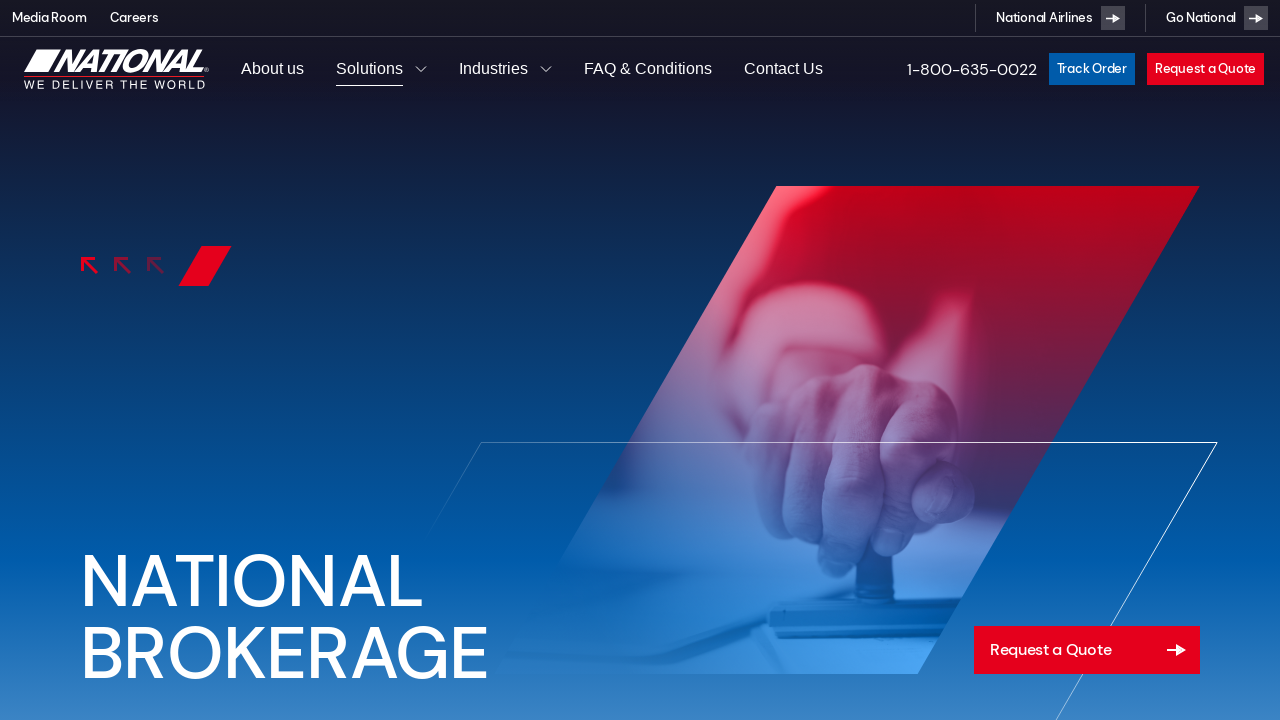

Reopened Solutions submenu at (370, 69) on #menu-item-630 >> internal:role=link[name="Solutions"i]
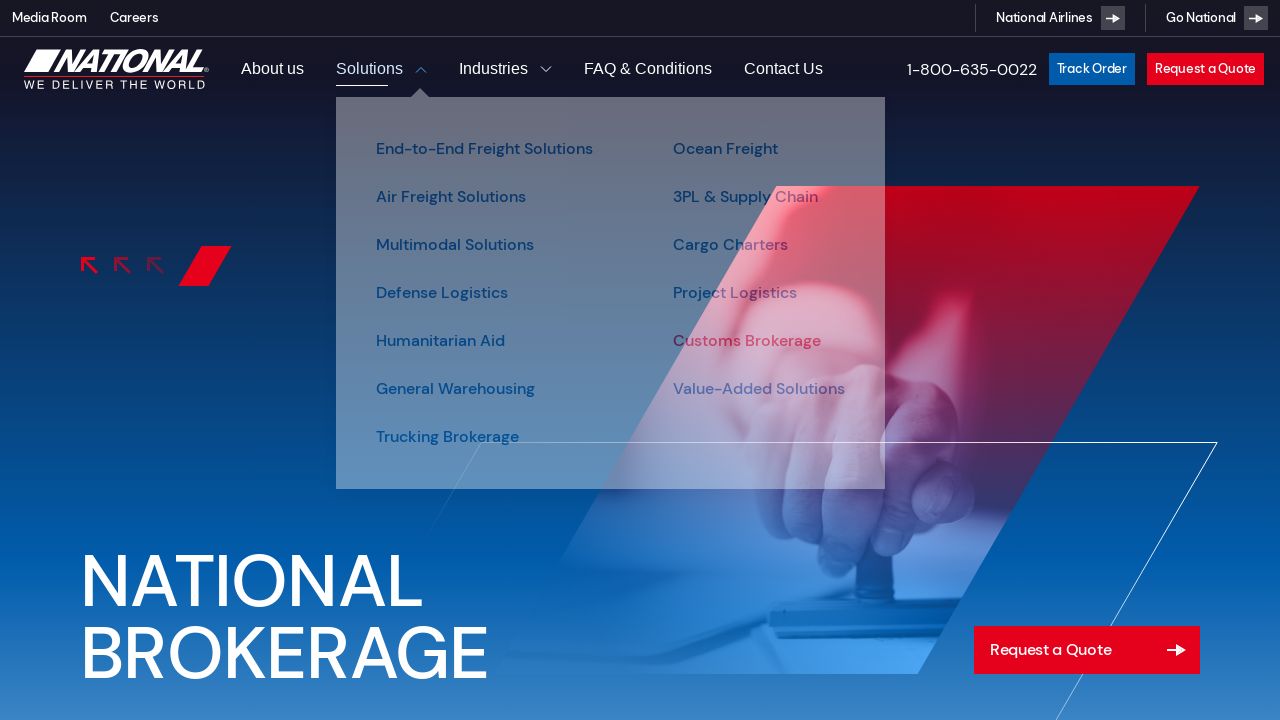

Clicked Value-Added Solutions at (759, 389) on #menu-item-651 >> internal:role=link[name="Value-Added Solutions"i]
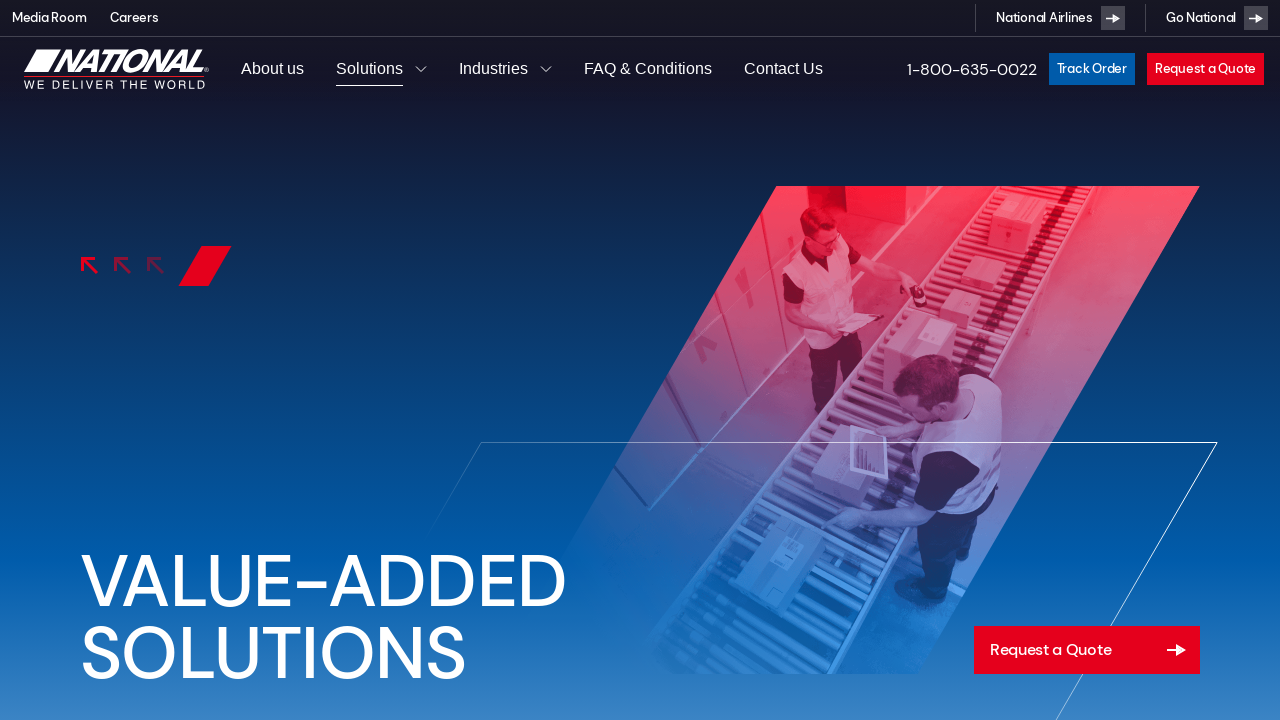

Opened Industries submenu at (494, 69) on #menu-item-631 >> internal:role=link[name="Industries"i]
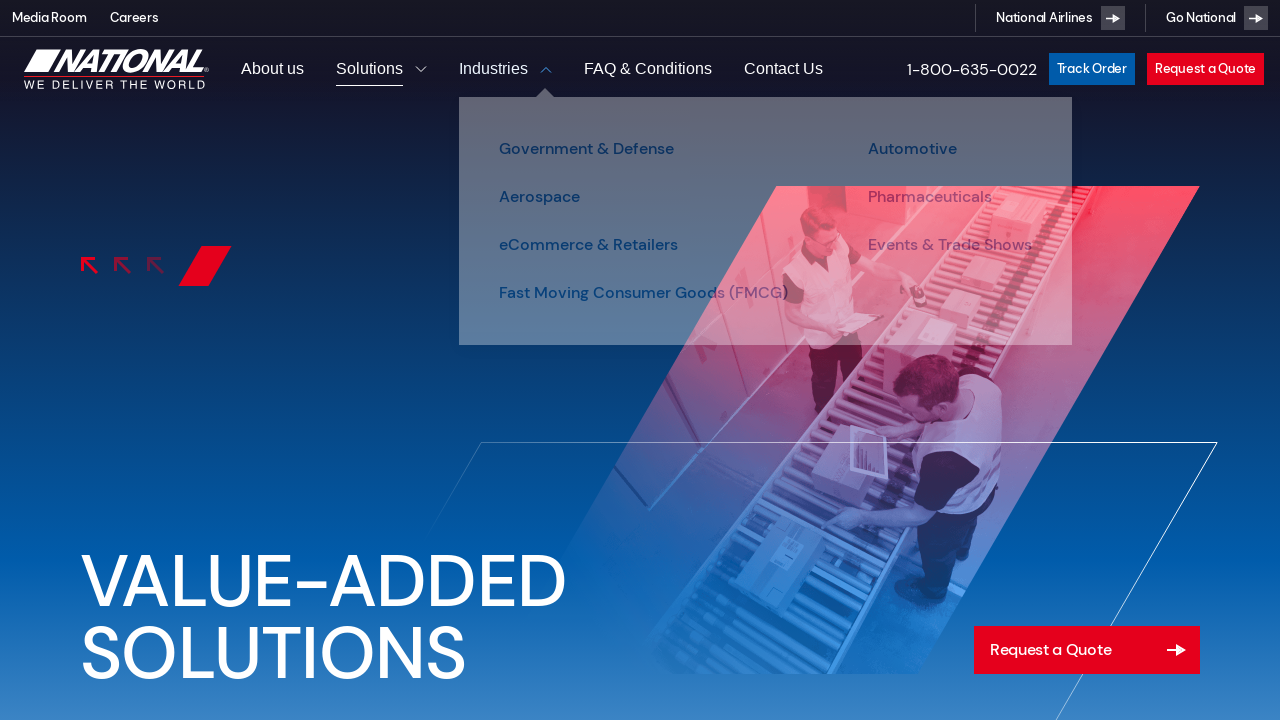

Clicked Government & Defense industry at (586, 149) on #menu-item-638 >> internal:role=link[name="Government & Defense"i]
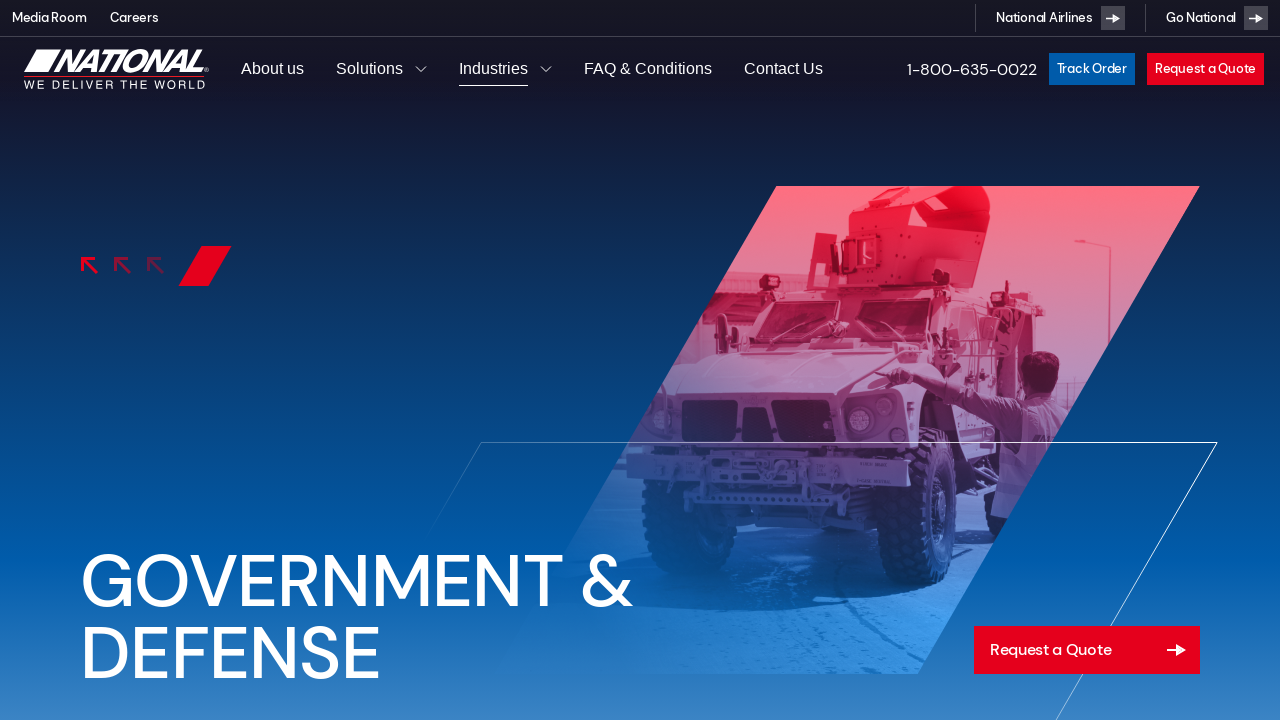

Reopened Industries submenu at (494, 69) on #menu-item-631 >> internal:role=link[name="Industries"i]
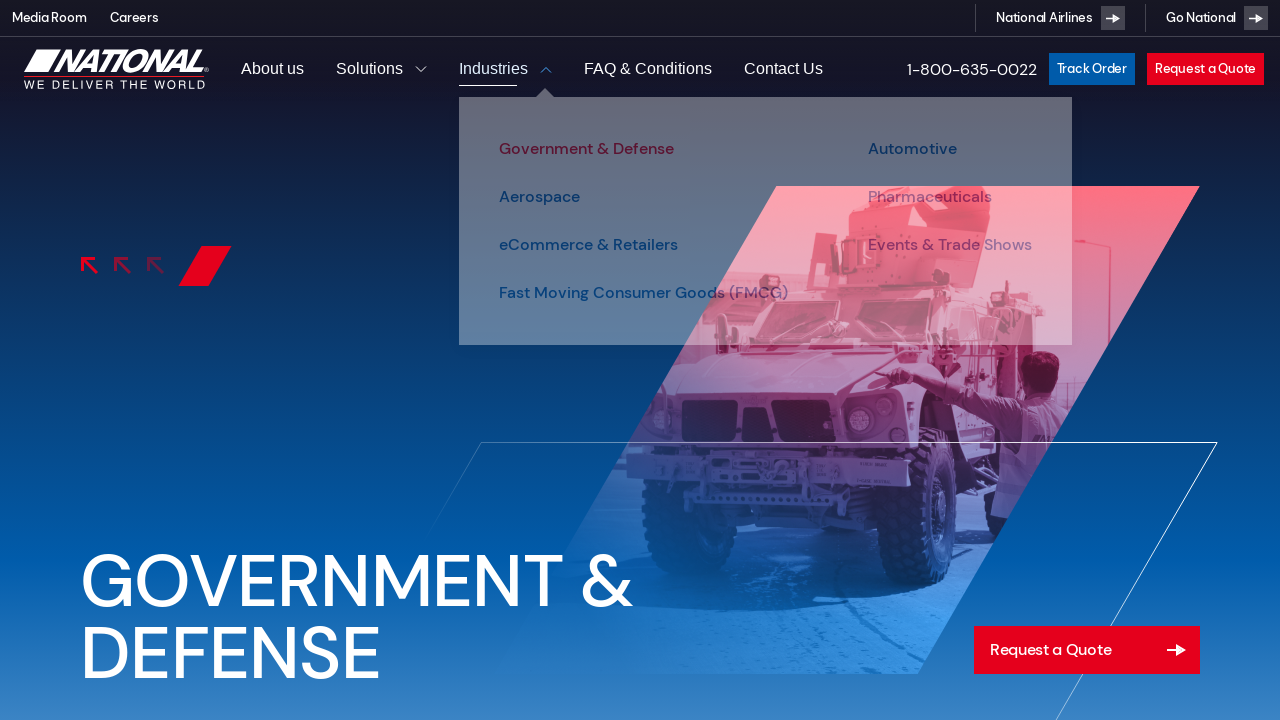

Clicked Aerospace industry at (540, 197) on #menu-item-637 >> internal:role=link[name="Aerospace"i]
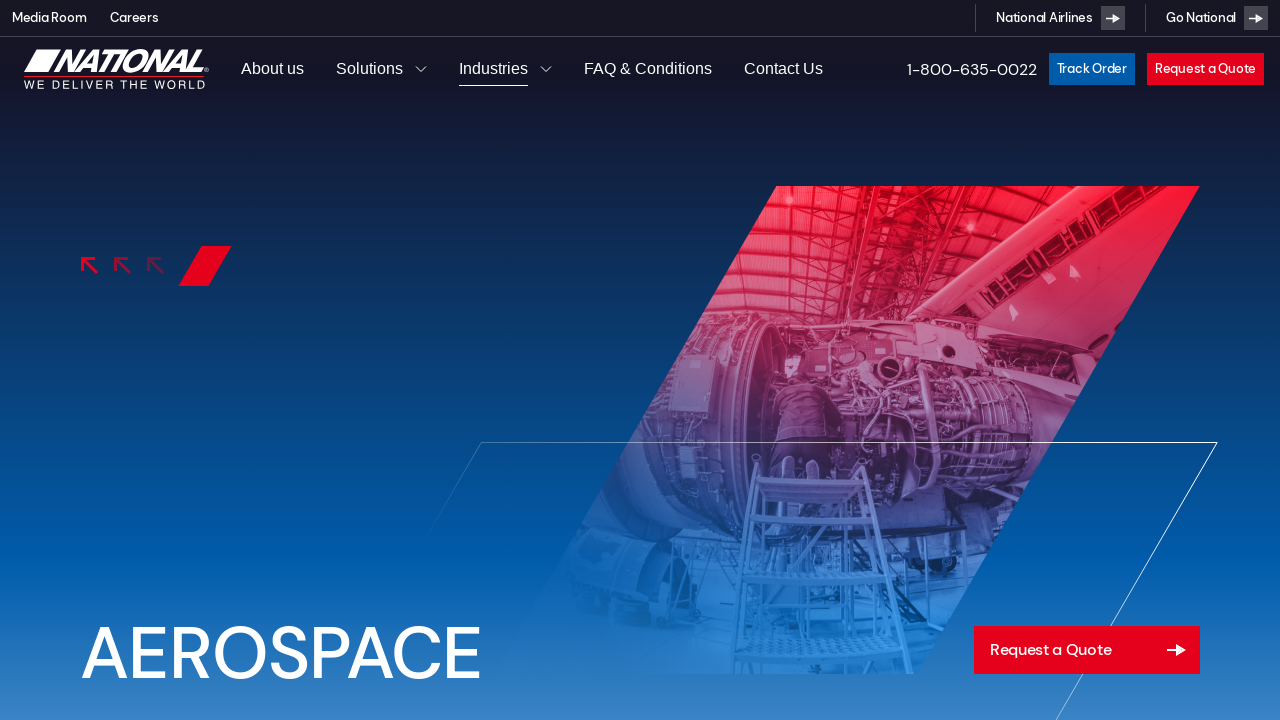

Reopened Industries submenu at (494, 69) on #menu-item-631 >> internal:role=link[name="Industries"i]
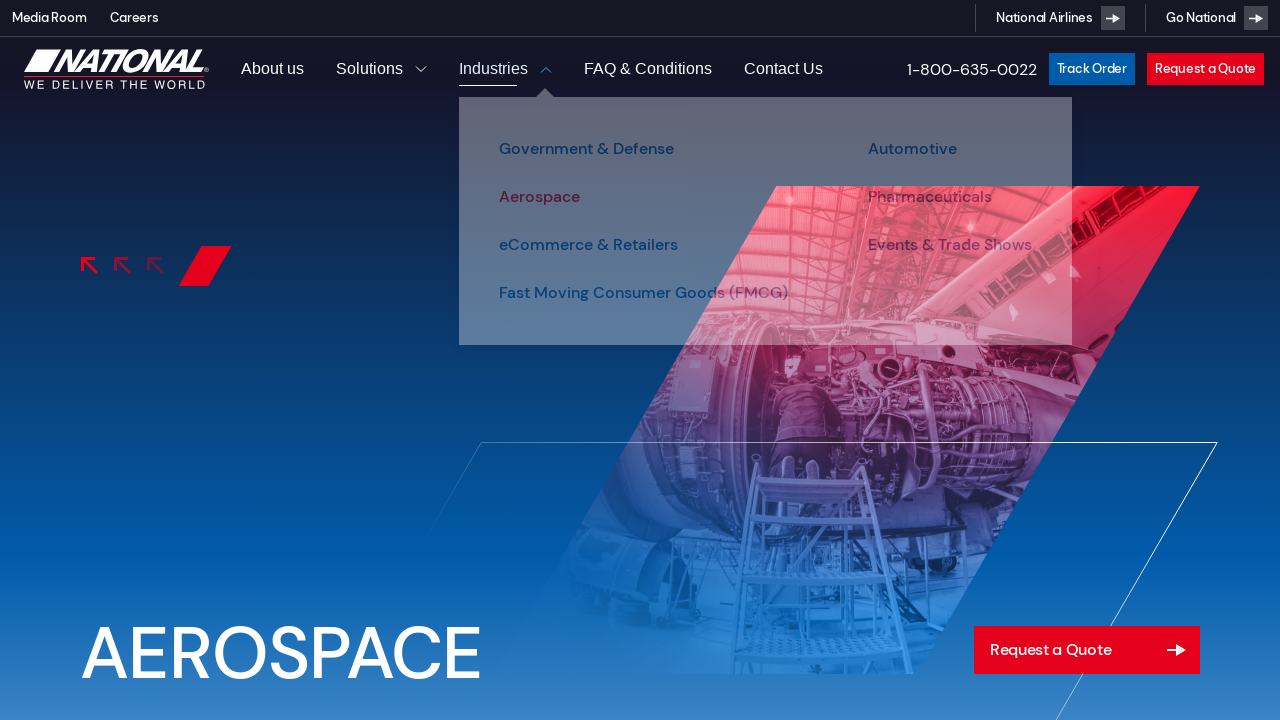

Clicked eCommerce & Retailers industry at (588, 245) on #menu-item-634 >> internal:role=link[name="eCommerce & Retailers"i]
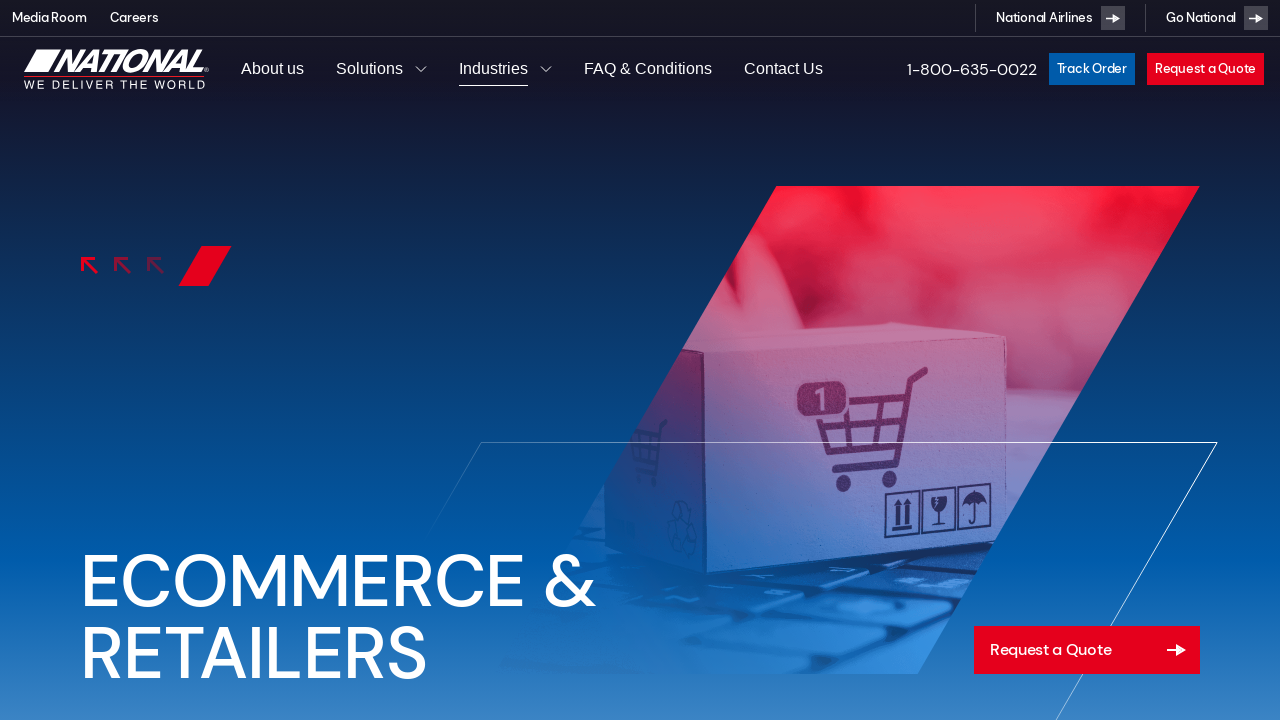

Reopened Industries submenu at (494, 69) on #menu-item-631 >> internal:role=link[name="Industries"i]
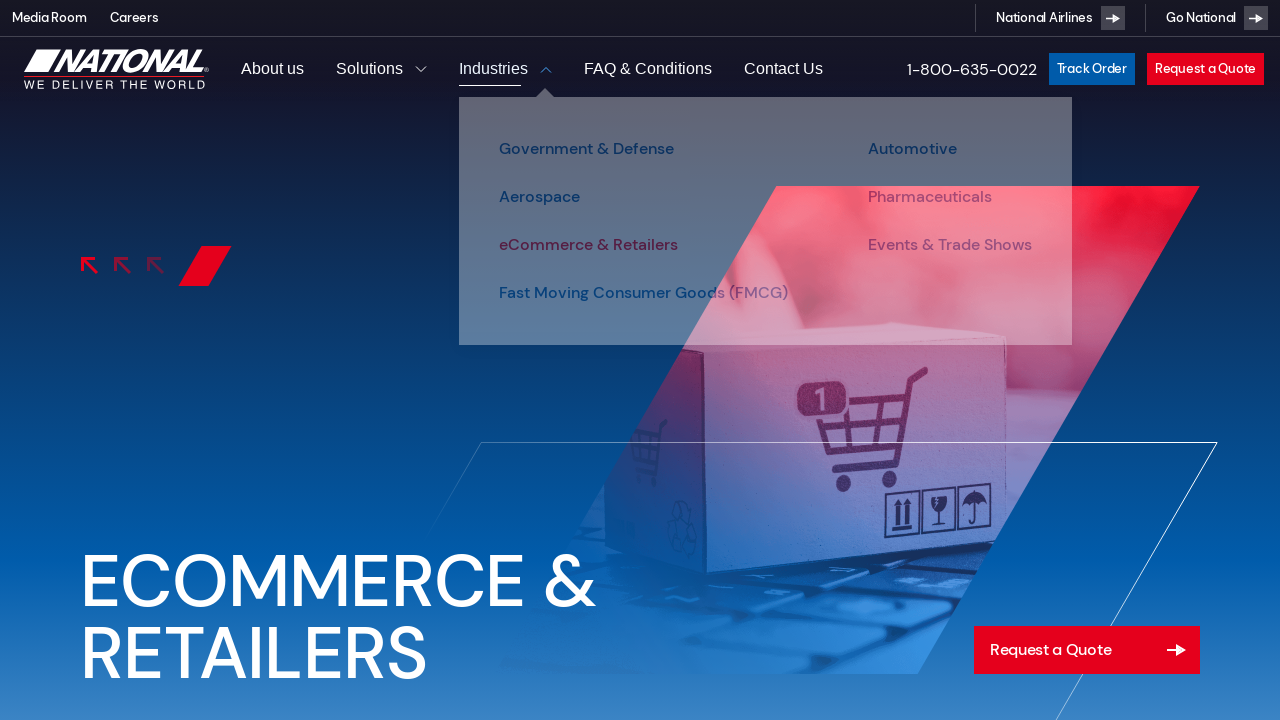

Clicked Fast Moving Consumer Goods (FMCG) industry at (644, 293) on #menu-item-635 >> internal:role=link[name="Fast Moving Consumer Goods (FMCG)"i]
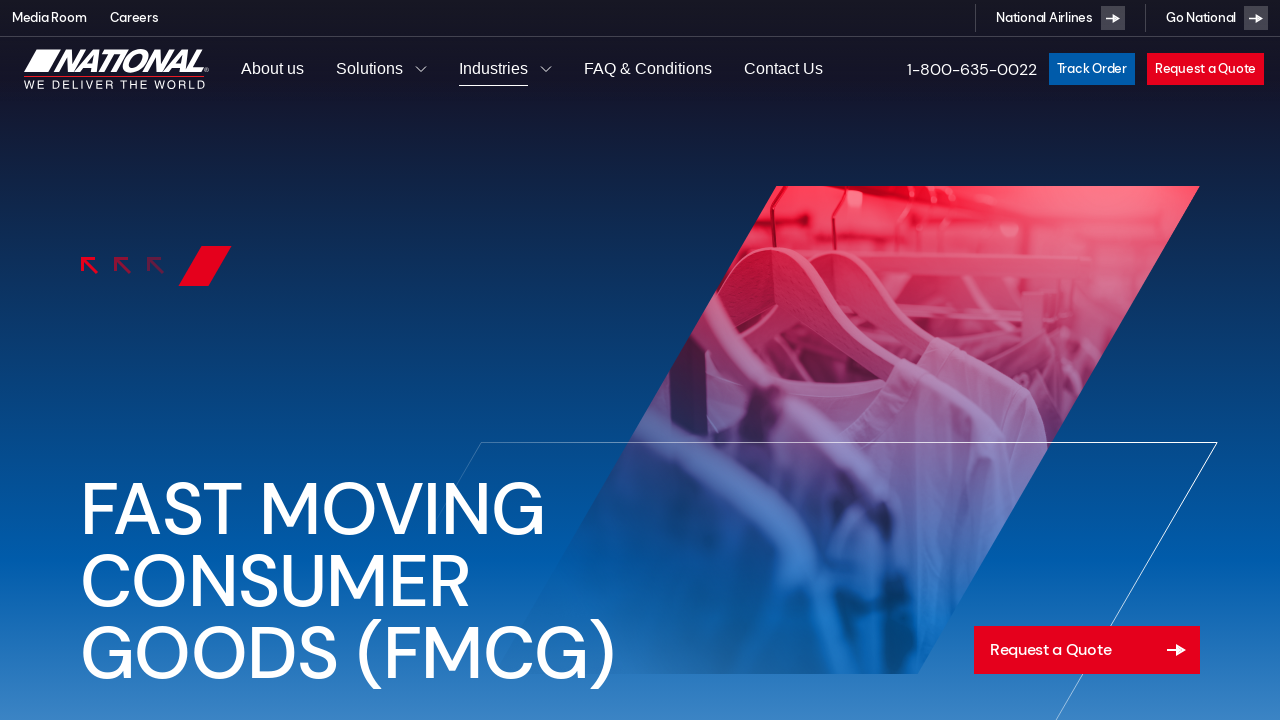

Reopened Industries submenu at (494, 69) on #menu-item-631 >> internal:role=link[name="Industries"i]
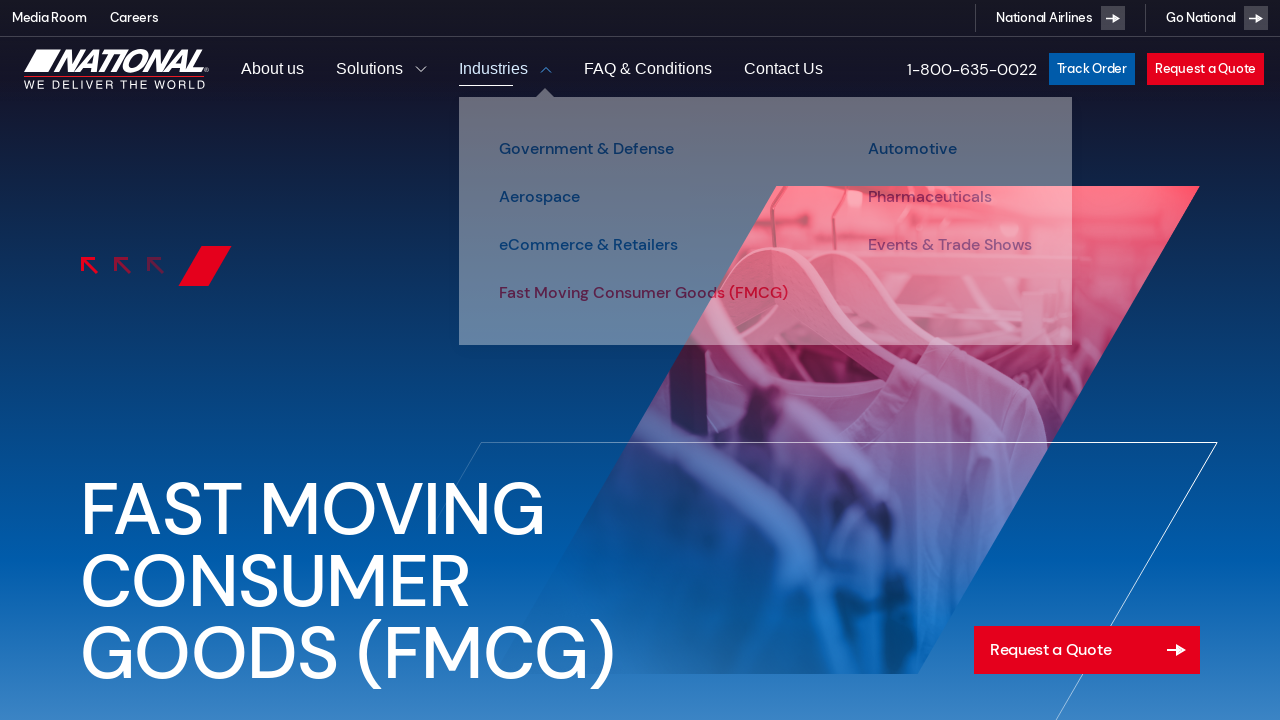

Clicked Automotive industry at (912, 149) on #menu-item-636 >> internal:role=link[name="Automotive"i]
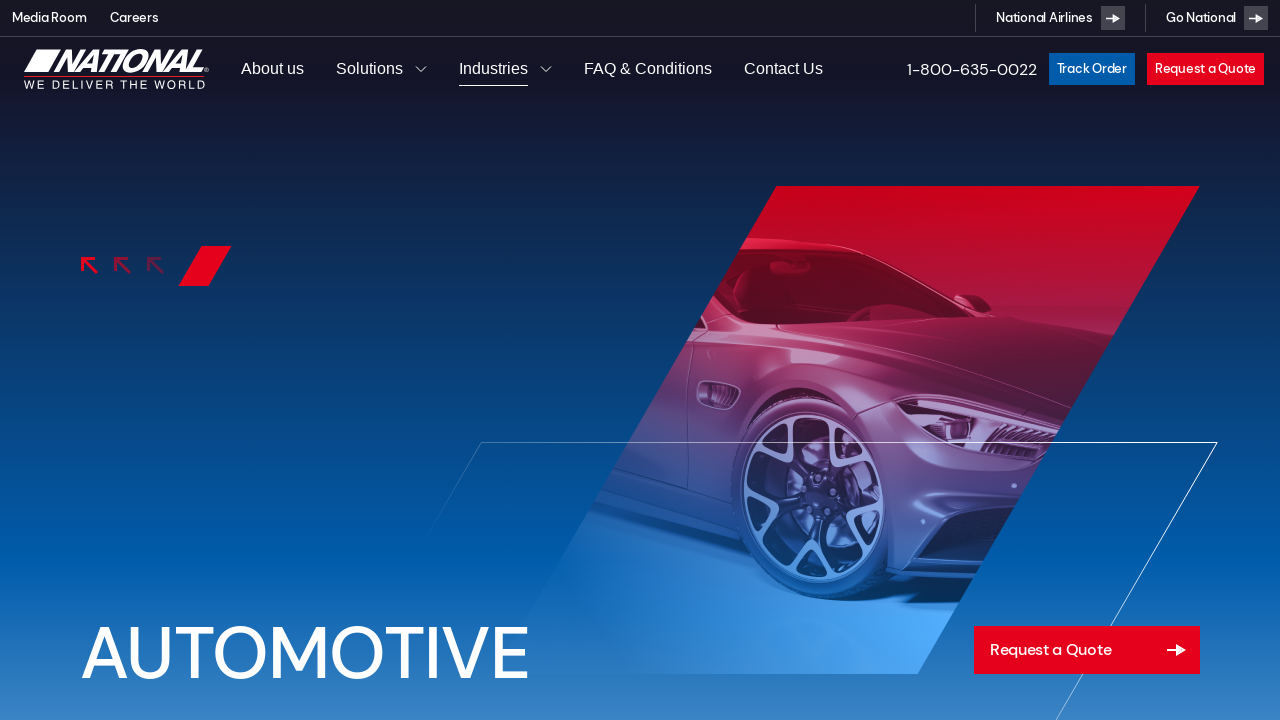

Reopened Industries submenu at (494, 69) on #menu-item-631 >> internal:role=link[name="Industries"i]
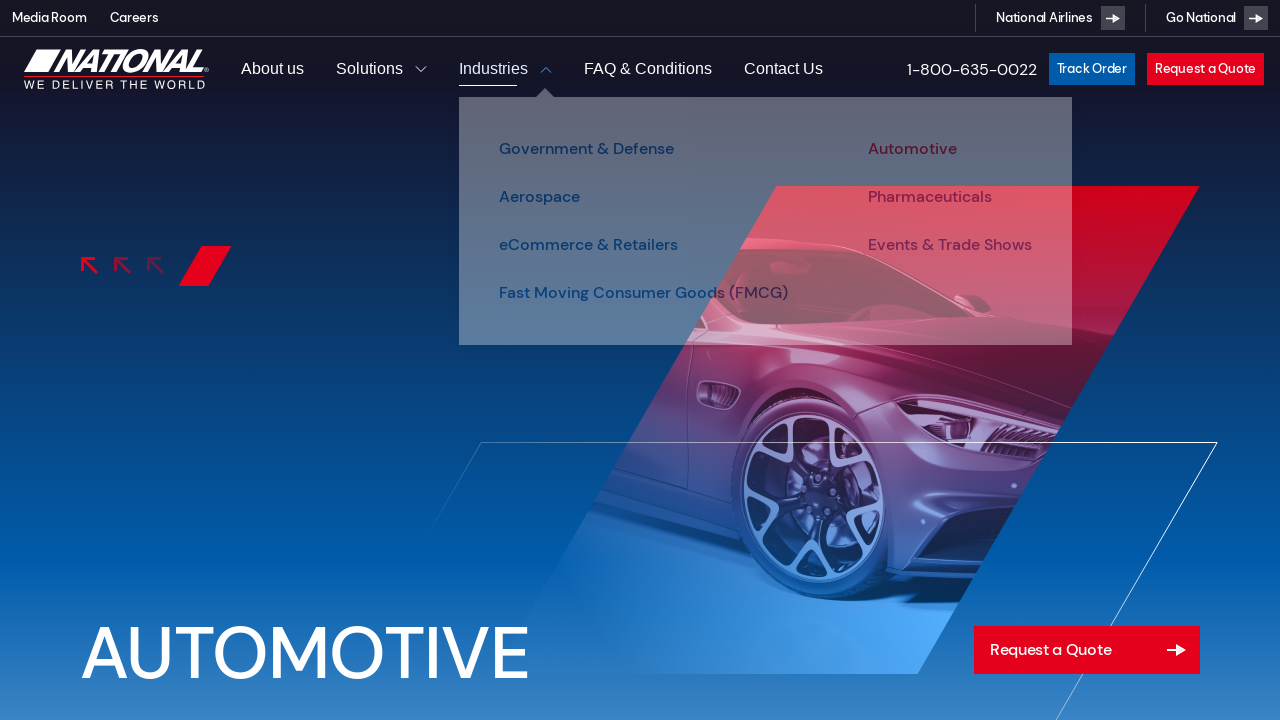

Clicked Pharmaceuticals industry at (930, 197) on #menu-item-633 >> internal:role=link[name="Pharmaceuticals"i]
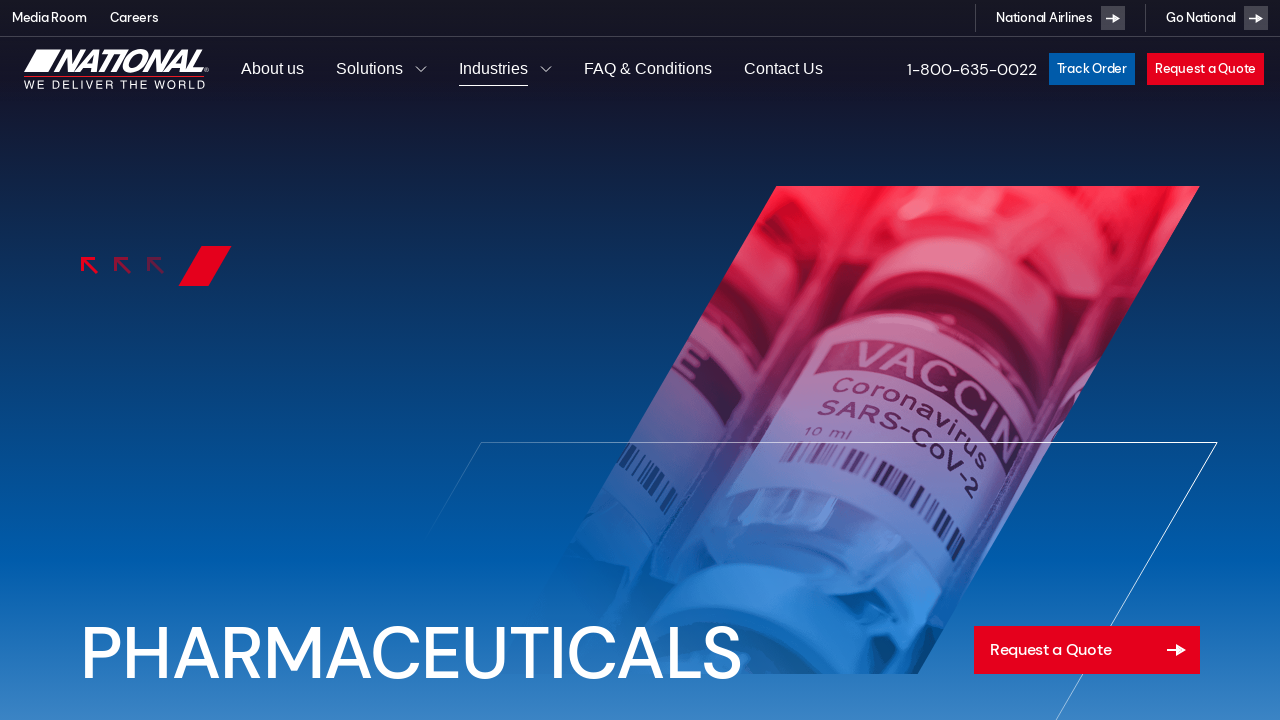

Reopened Industries submenu at (494, 69) on #menu-item-631 >> internal:role=link[name="Industries"i]
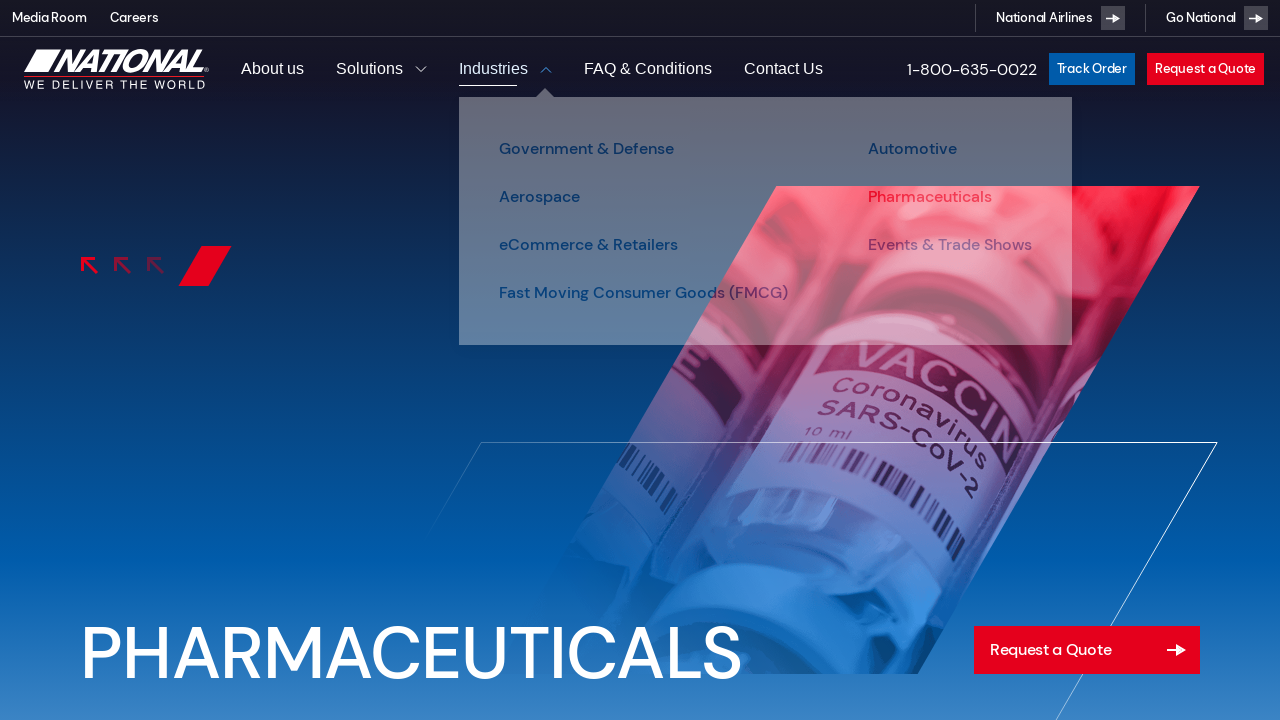

Clicked Events & Trade Shows industry at (950, 245) on #menu-item-632 >> internal:role=link[name="Events & Trade Shows"i]
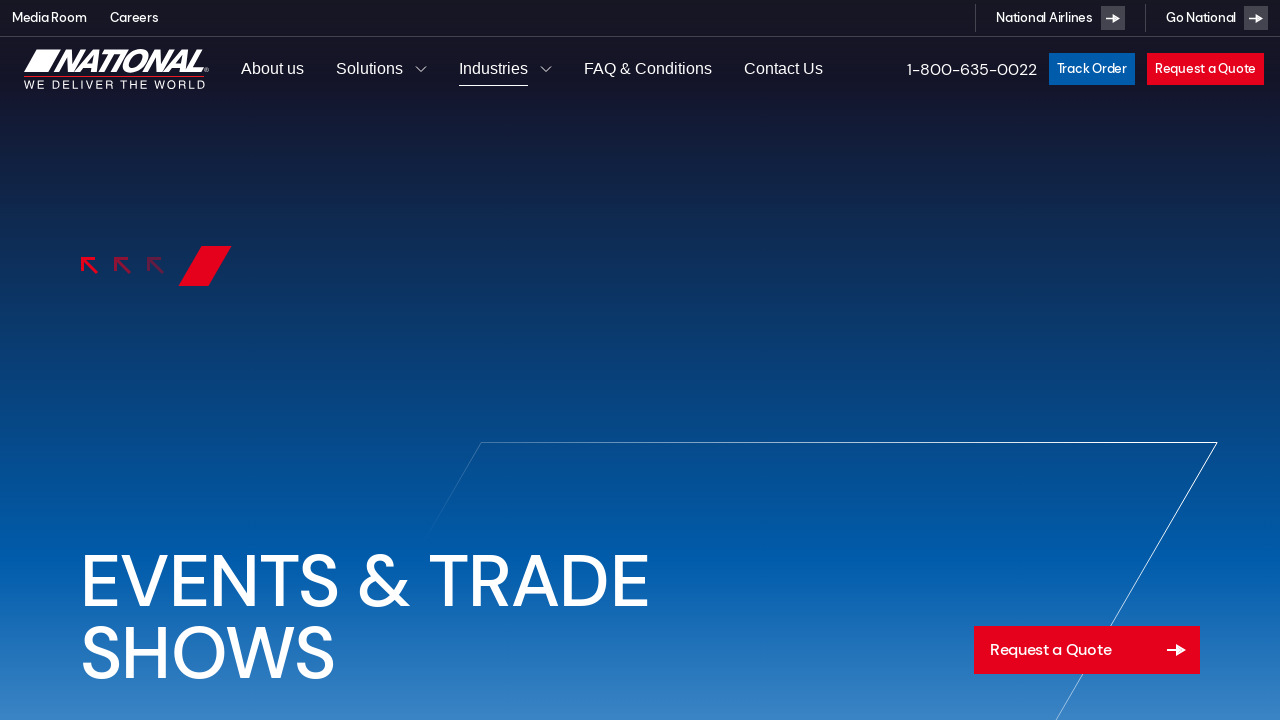

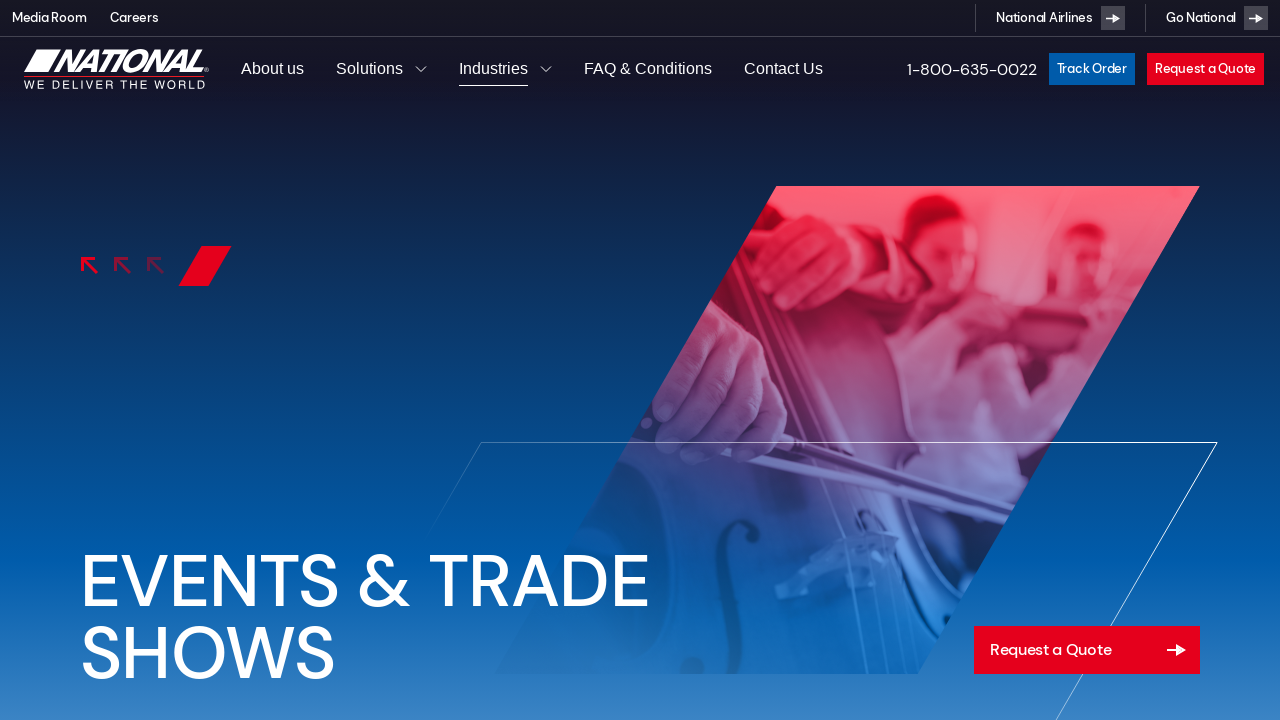